Tests the concatenation operation on a basic calculator by entering an integer and decimal number, iterating through all 9 prototype builds, and verifying the concatenated result.

Starting URL: https://testsheepnz.github.io/BasicCalculator.html

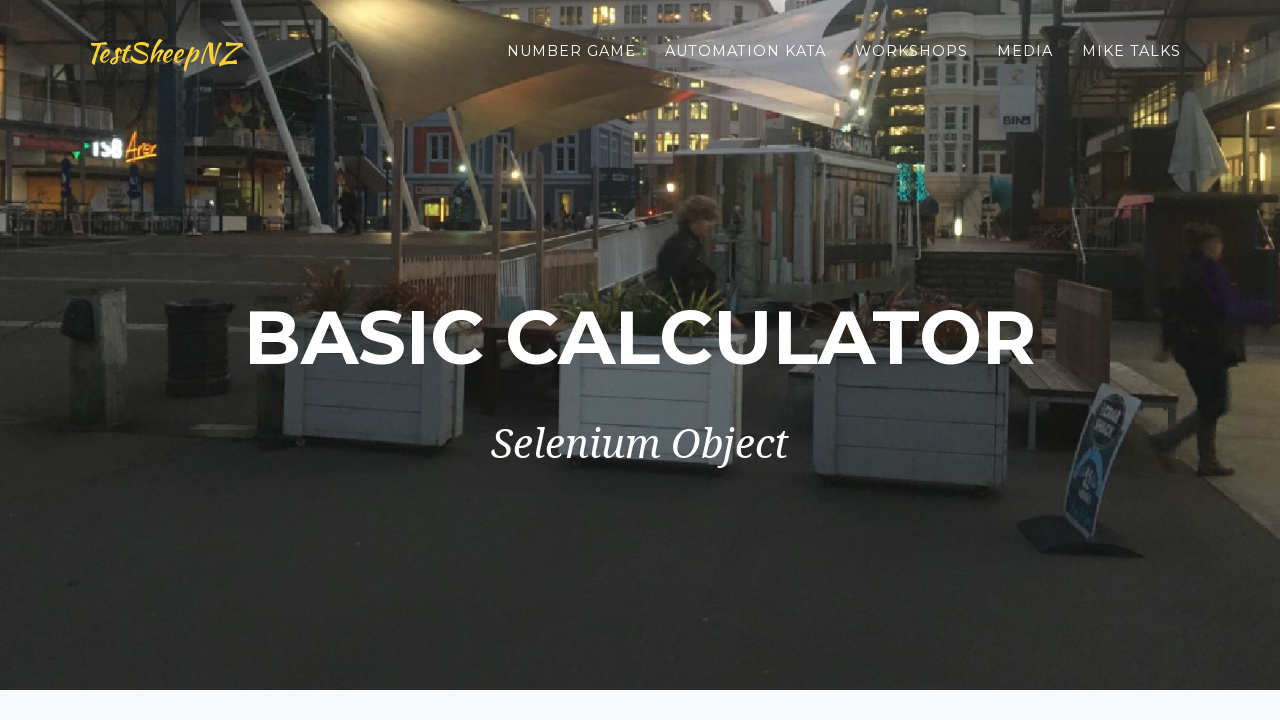

Navigated to Basic Calculator page
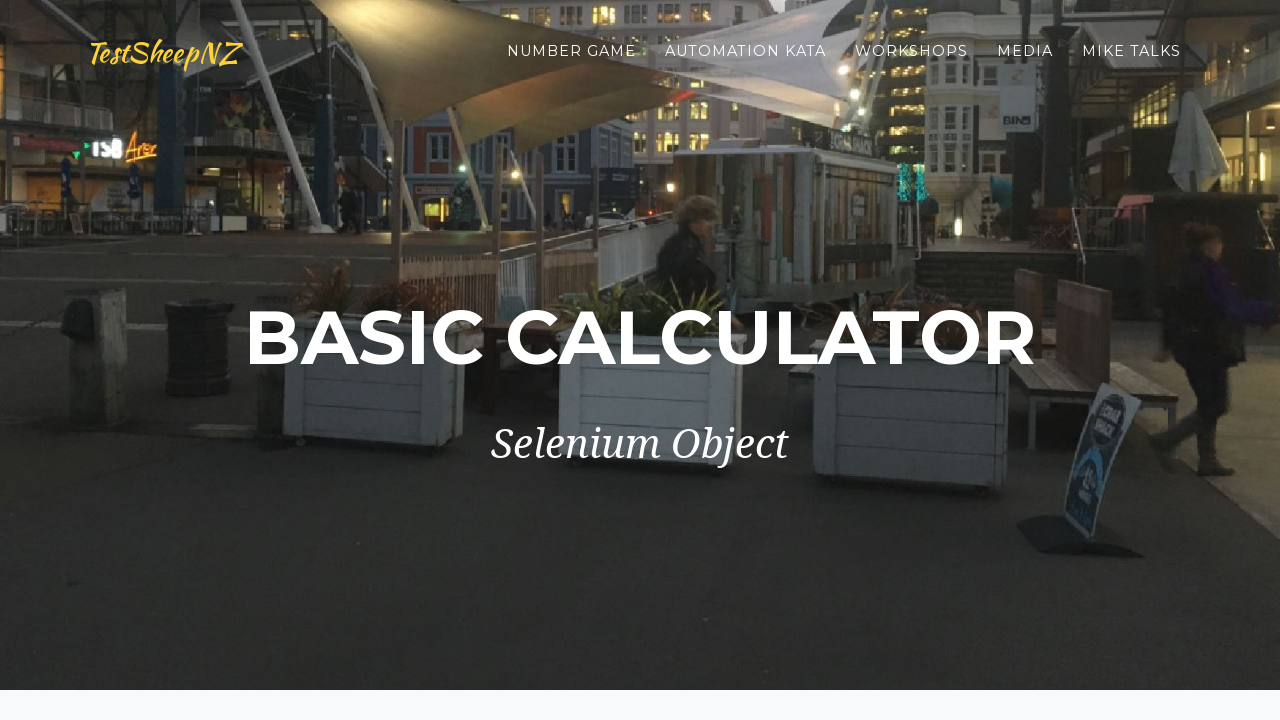

Filled first number field with '6' for build 0 on input[name='number1']
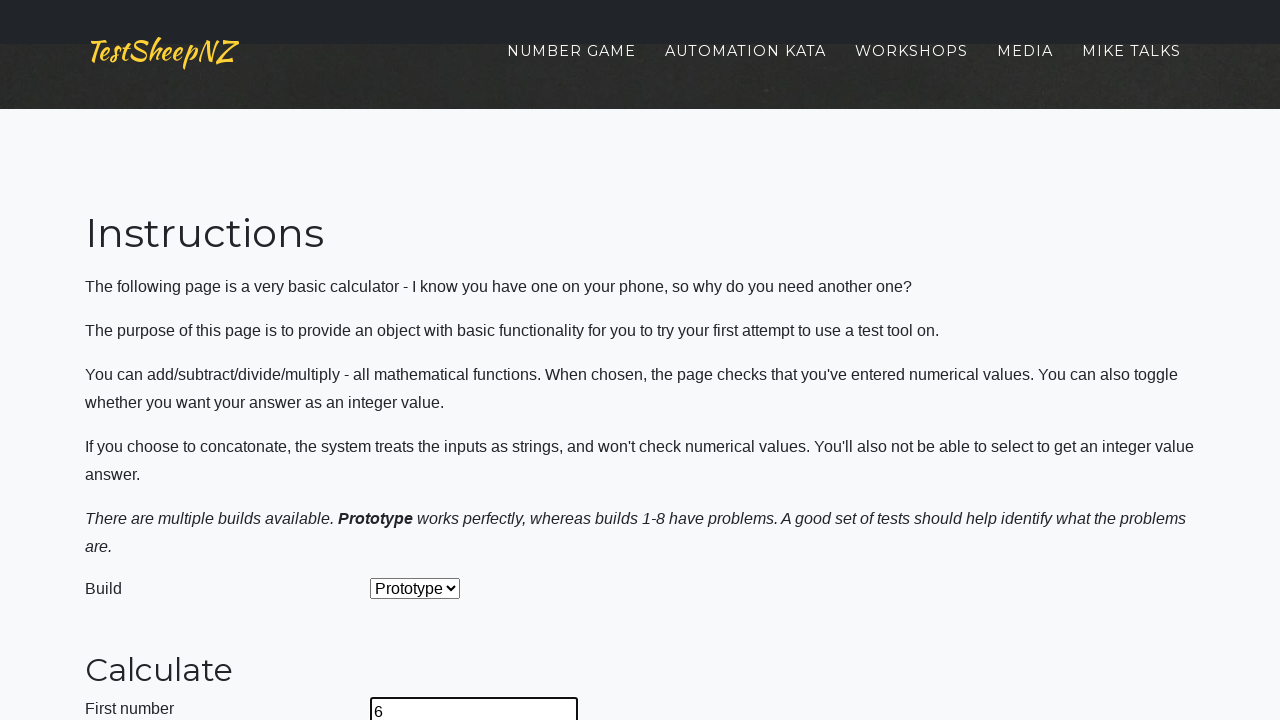

Filled second number field with '1.5' for build 0 on input[name='number2']
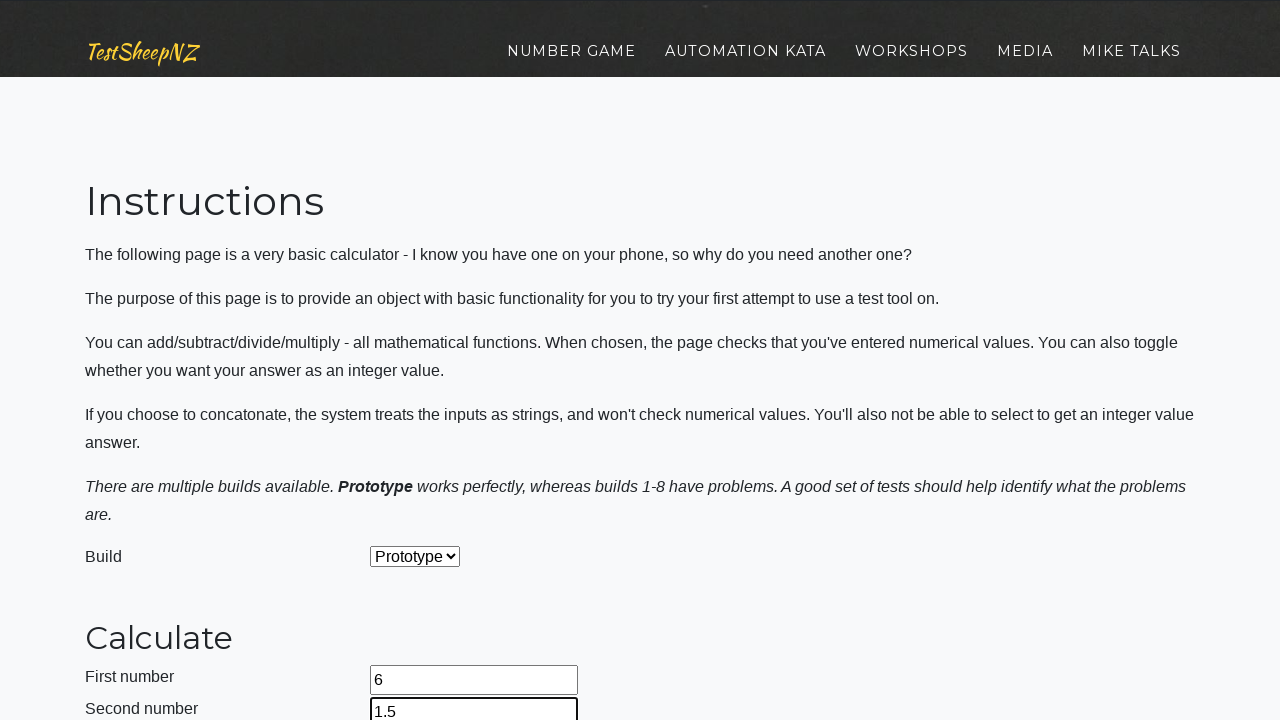

Selected prototype build 0 on select[name='selectBuild']
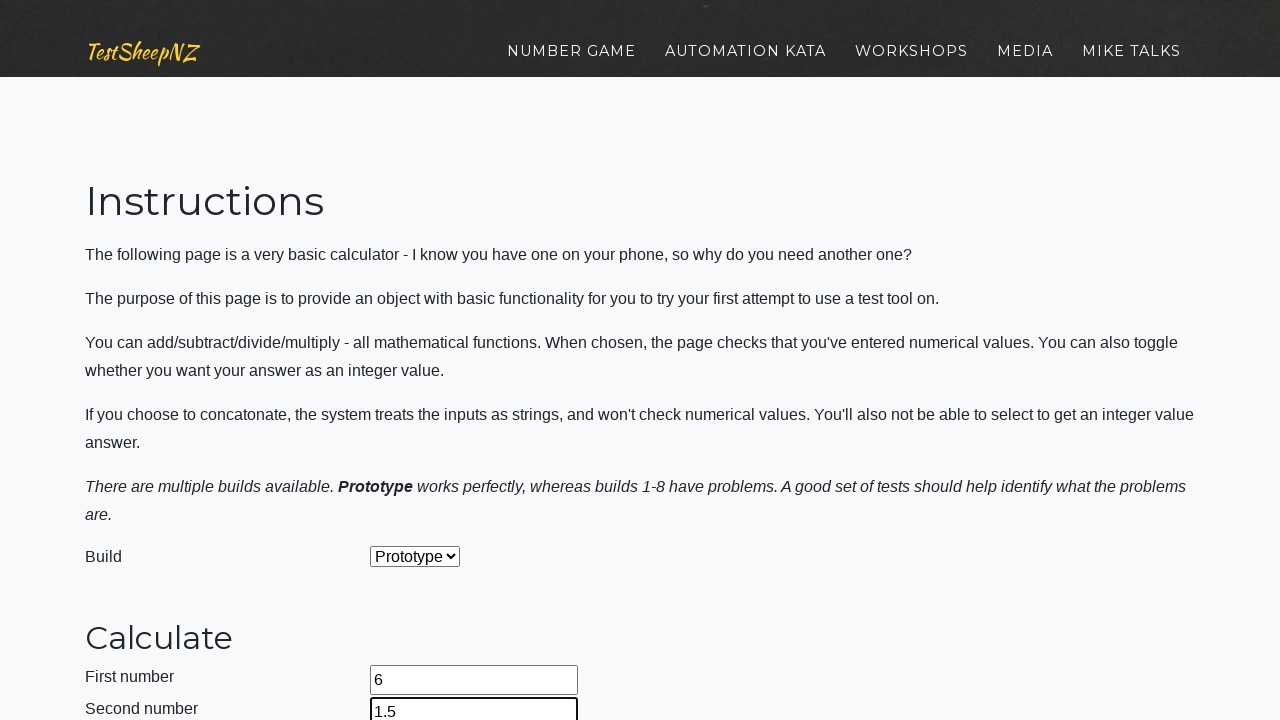

Selected concatenation operation for build 0 on select[name='selectOperation']
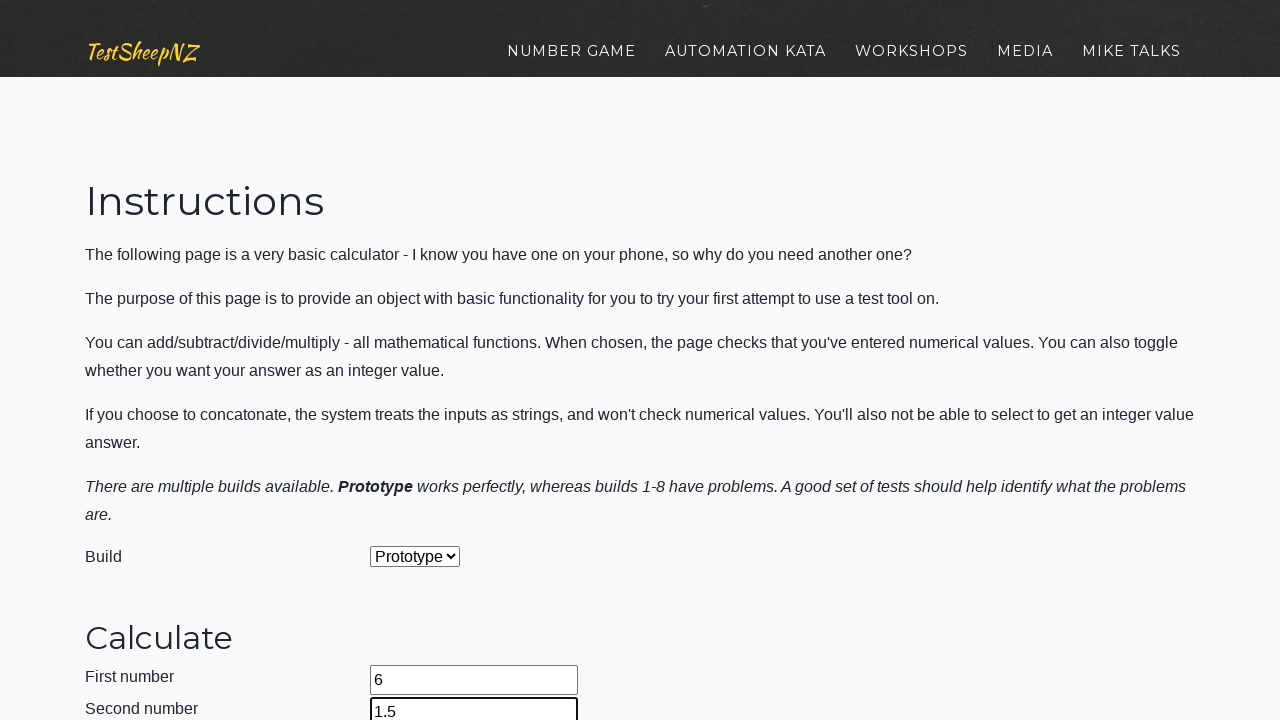

Clicked calculate button for build 0 at (422, 383) on #calculateButton
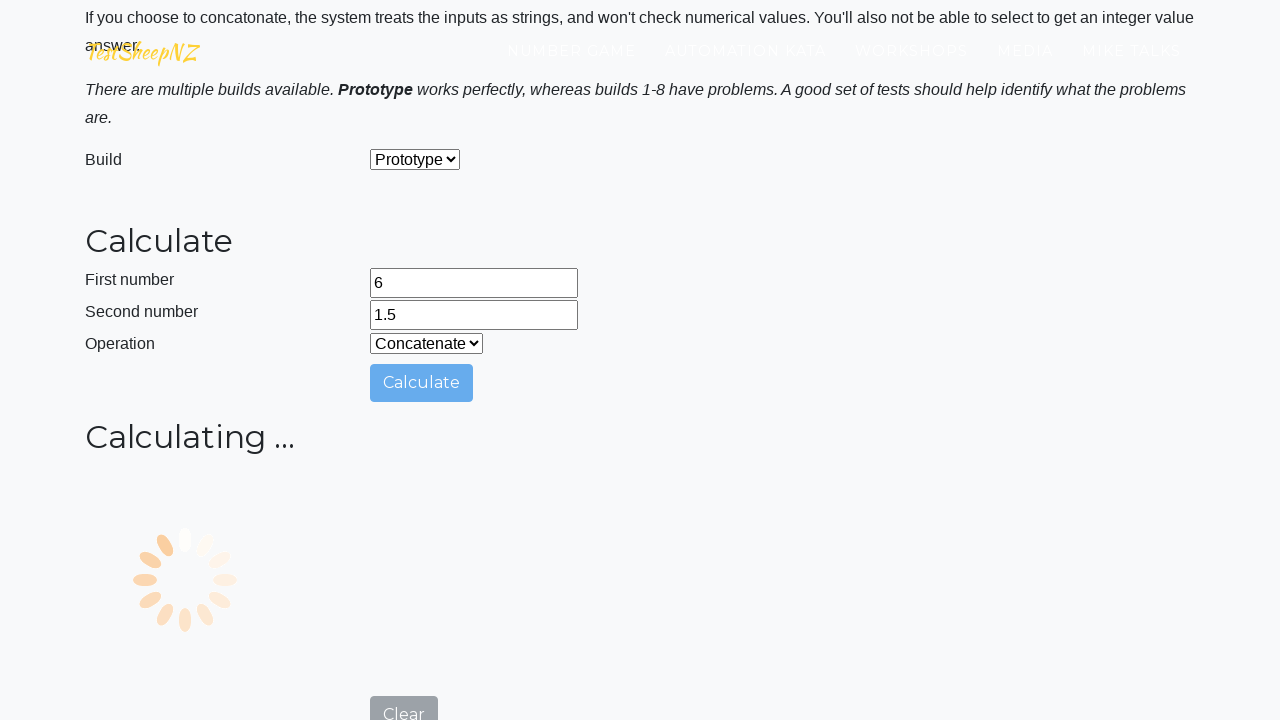

Result field displayed for build 0 - concatenation verified
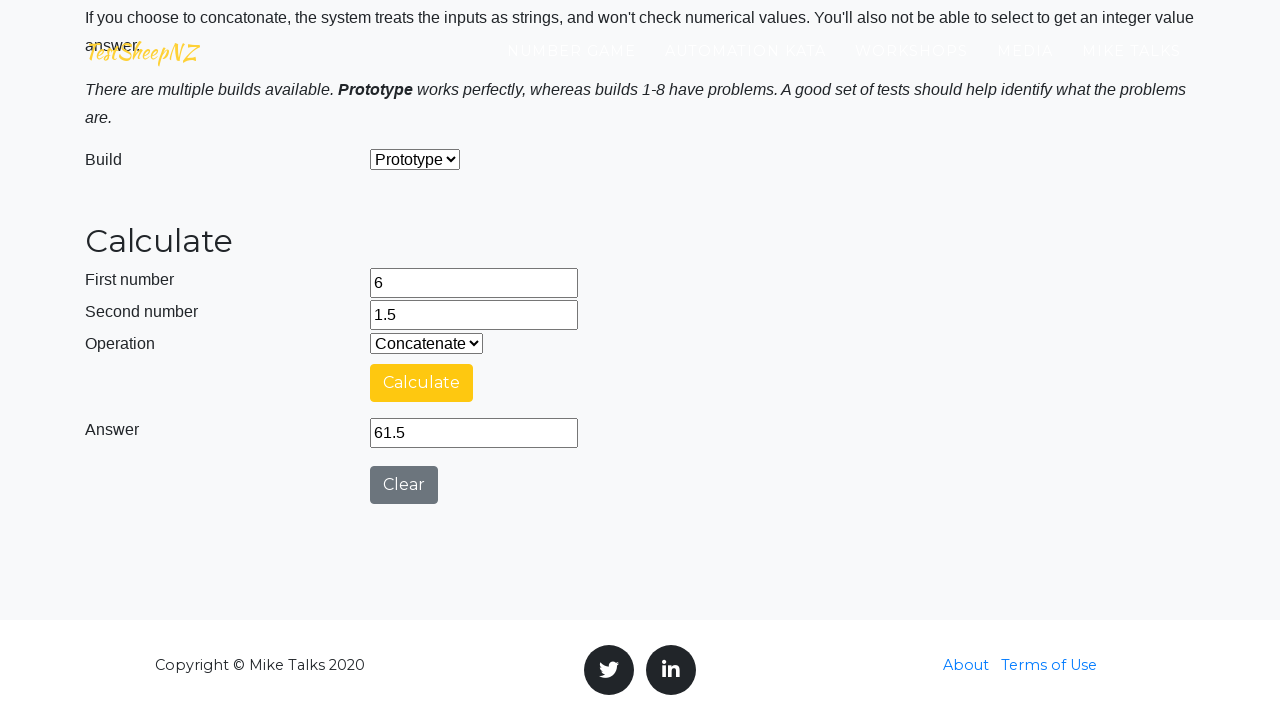

Reloaded page to prepare for build 1
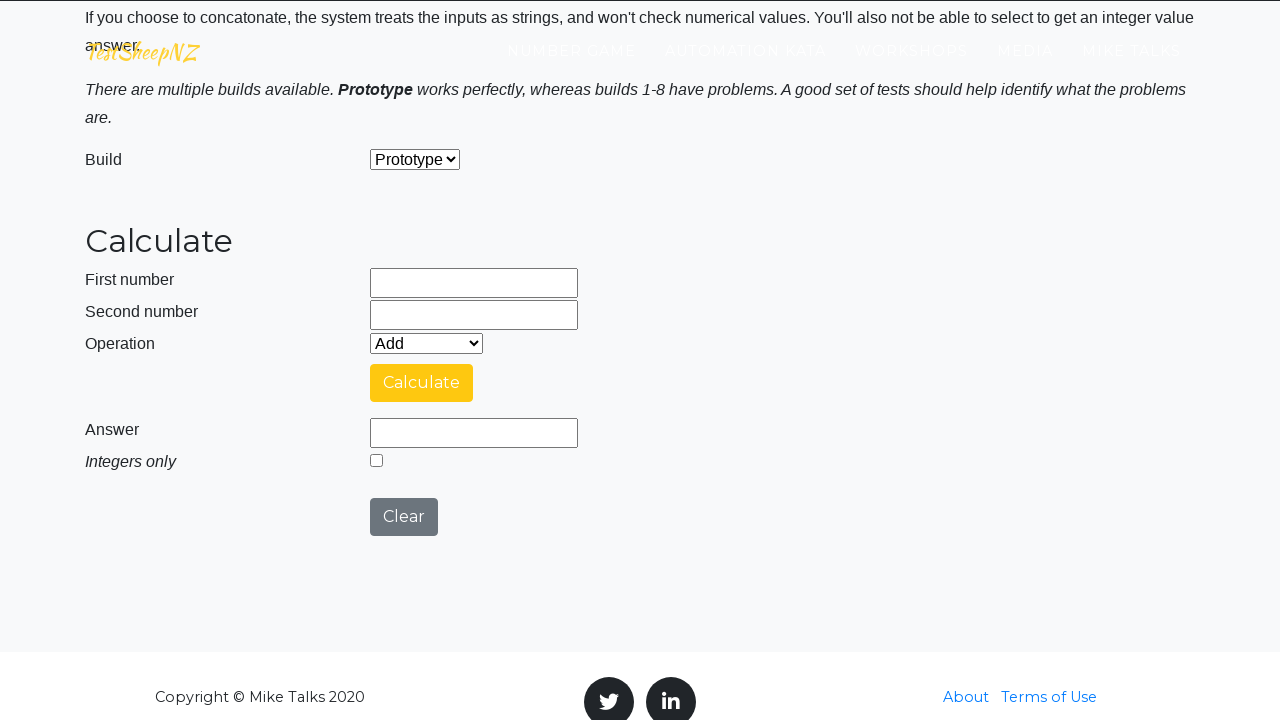

Filled first number field with '6' for build 1 on input[name='number1']
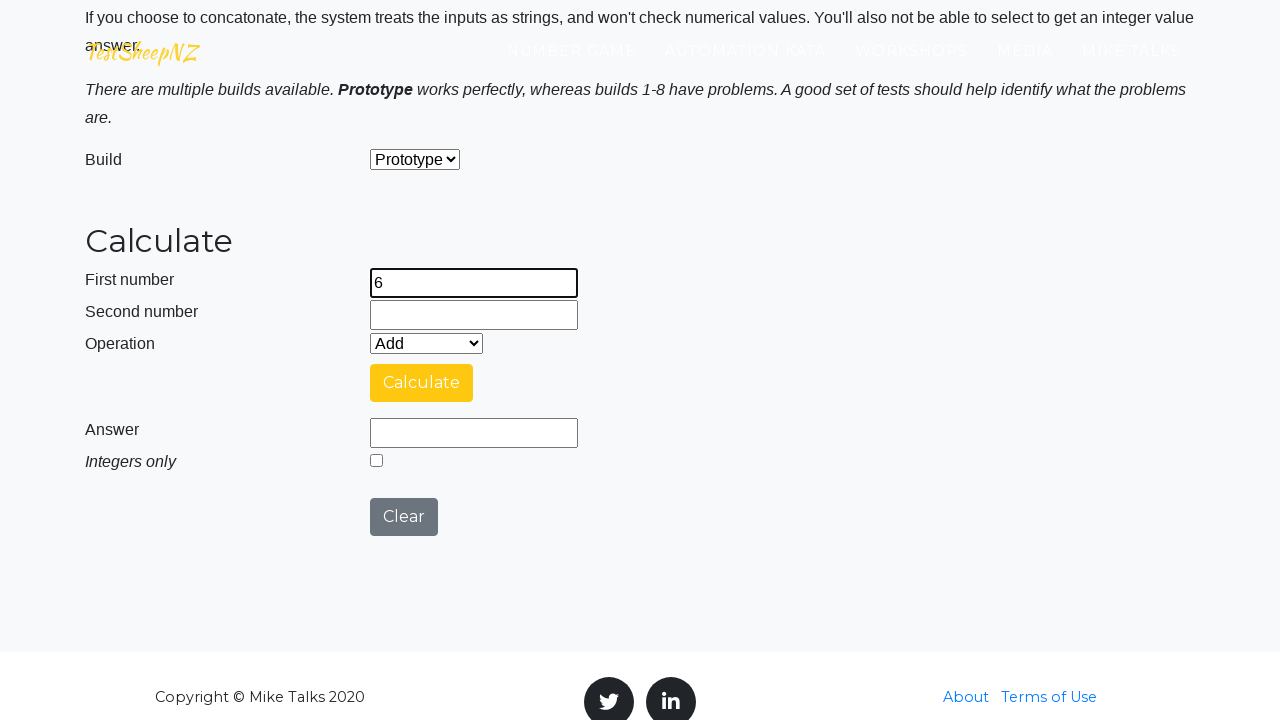

Filled second number field with '1.5' for build 1 on input[name='number2']
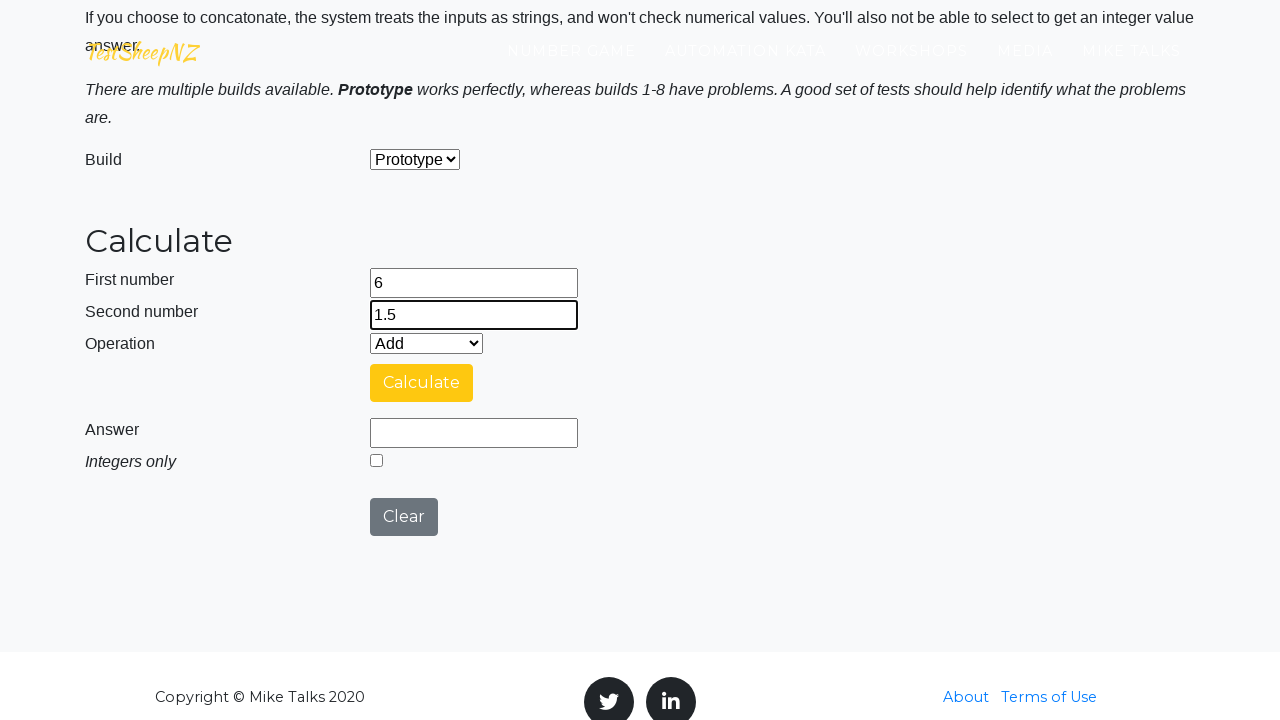

Selected prototype build 1 on select[name='selectBuild']
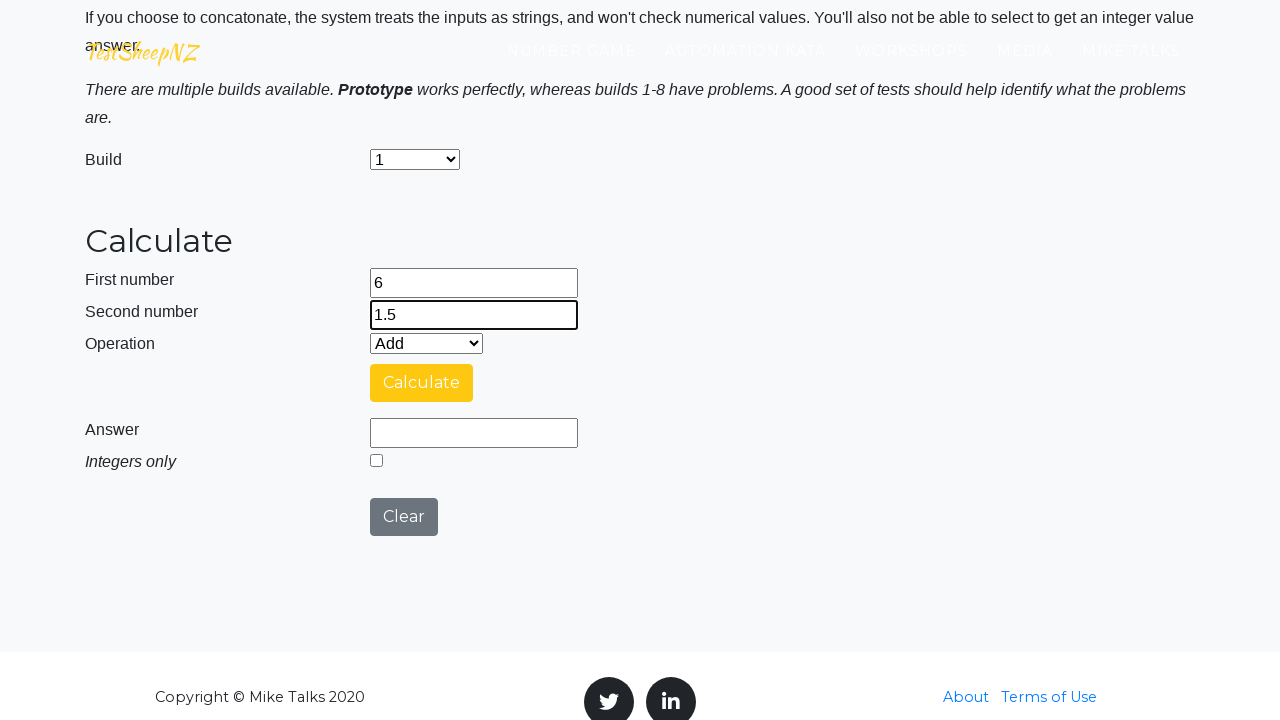

Selected concatenation operation for build 1 on select[name='selectOperation']
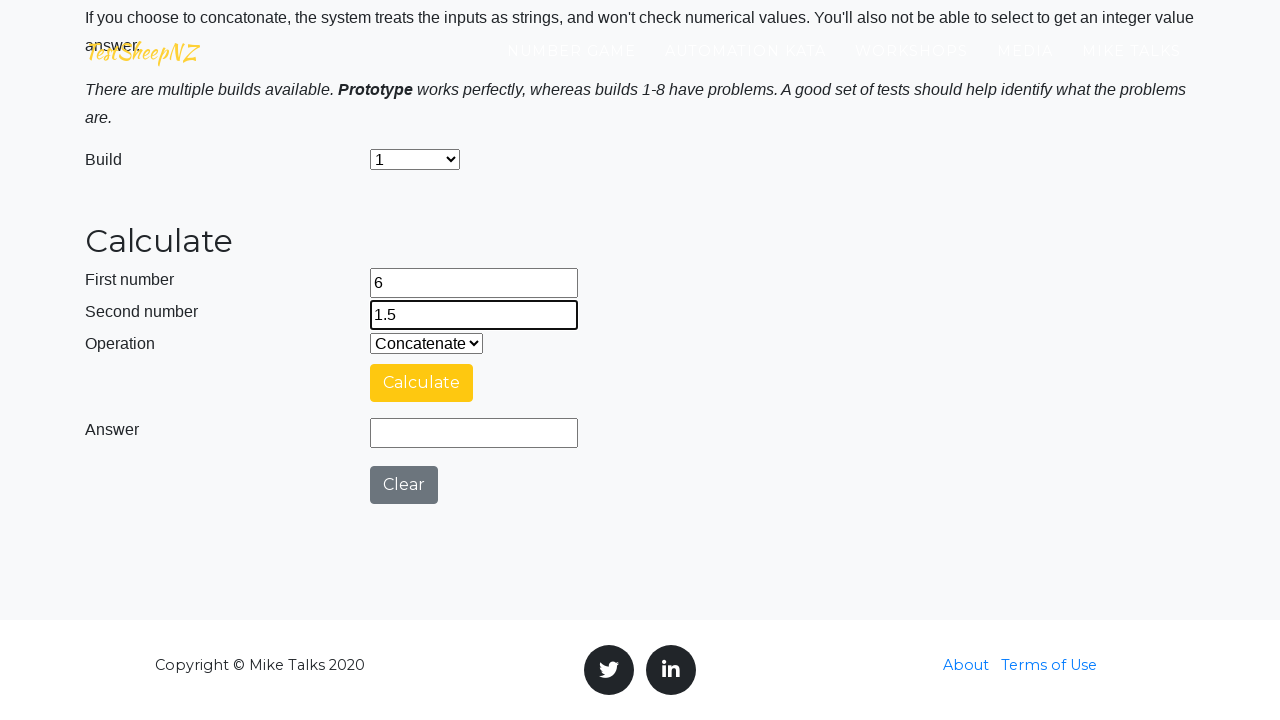

Clicked calculate button for build 1 at (422, 383) on #calculateButton
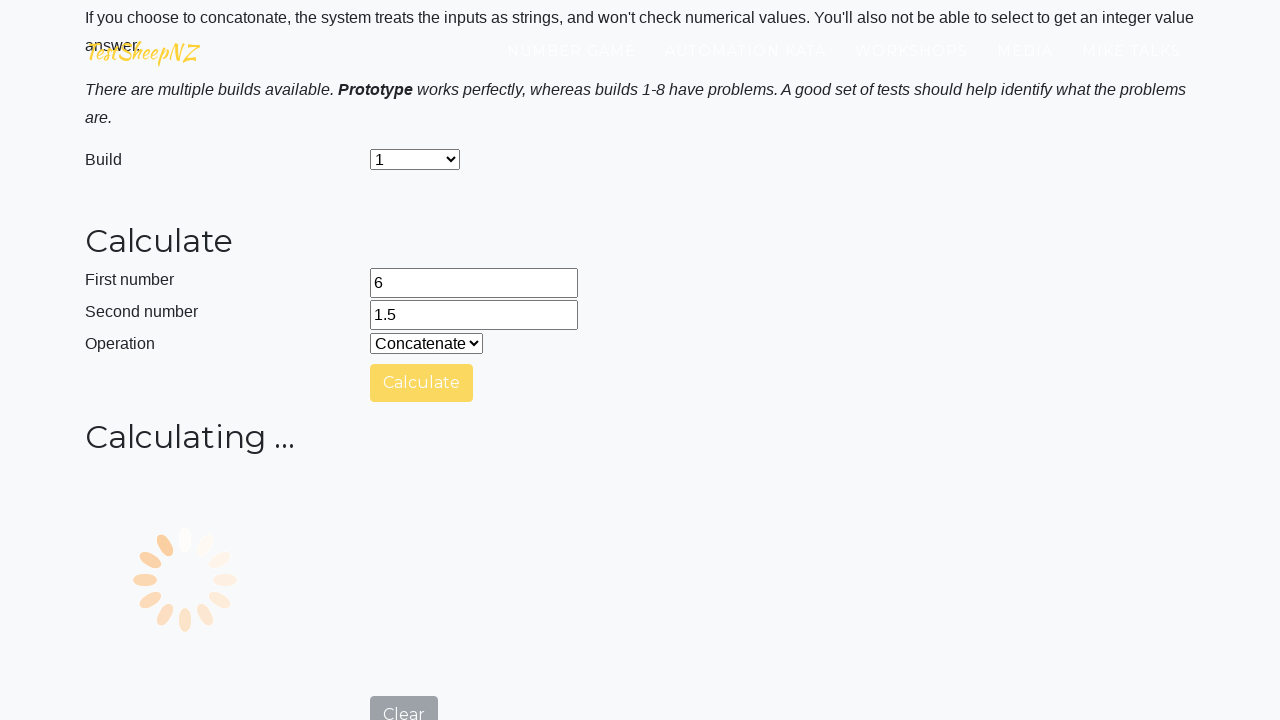

Result field displayed for build 1 - concatenation verified
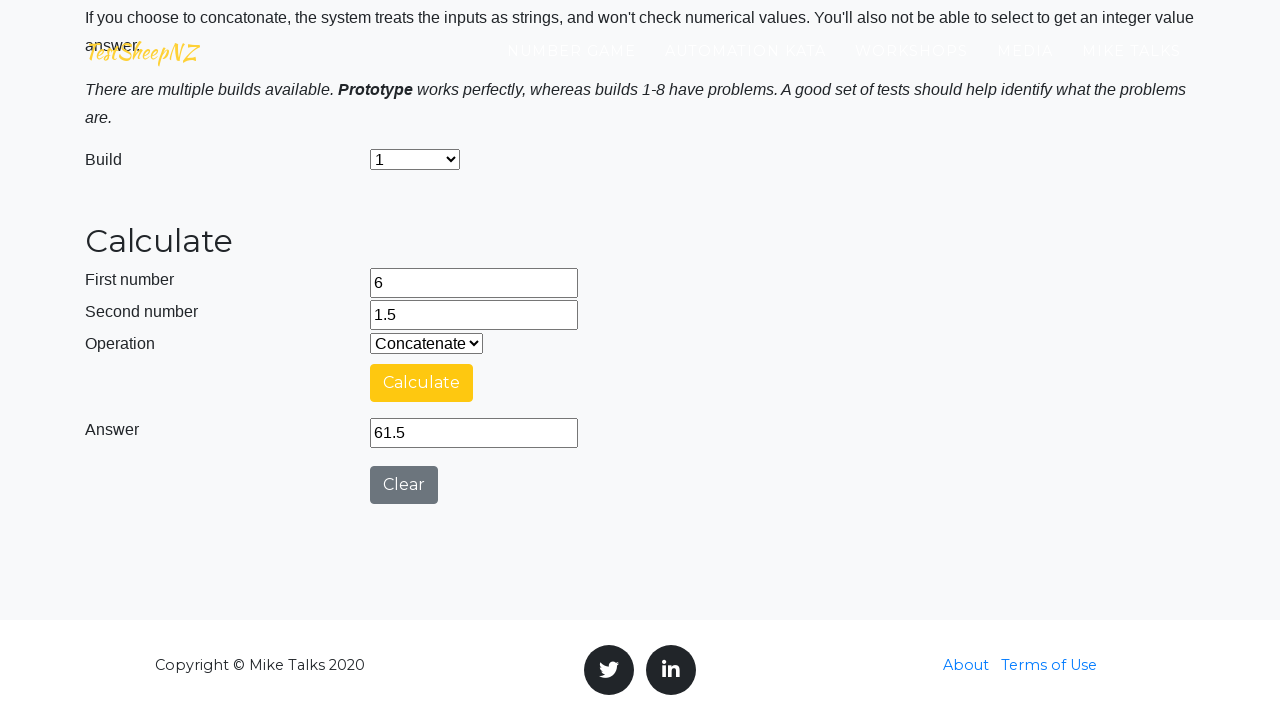

Reloaded page to prepare for build 2
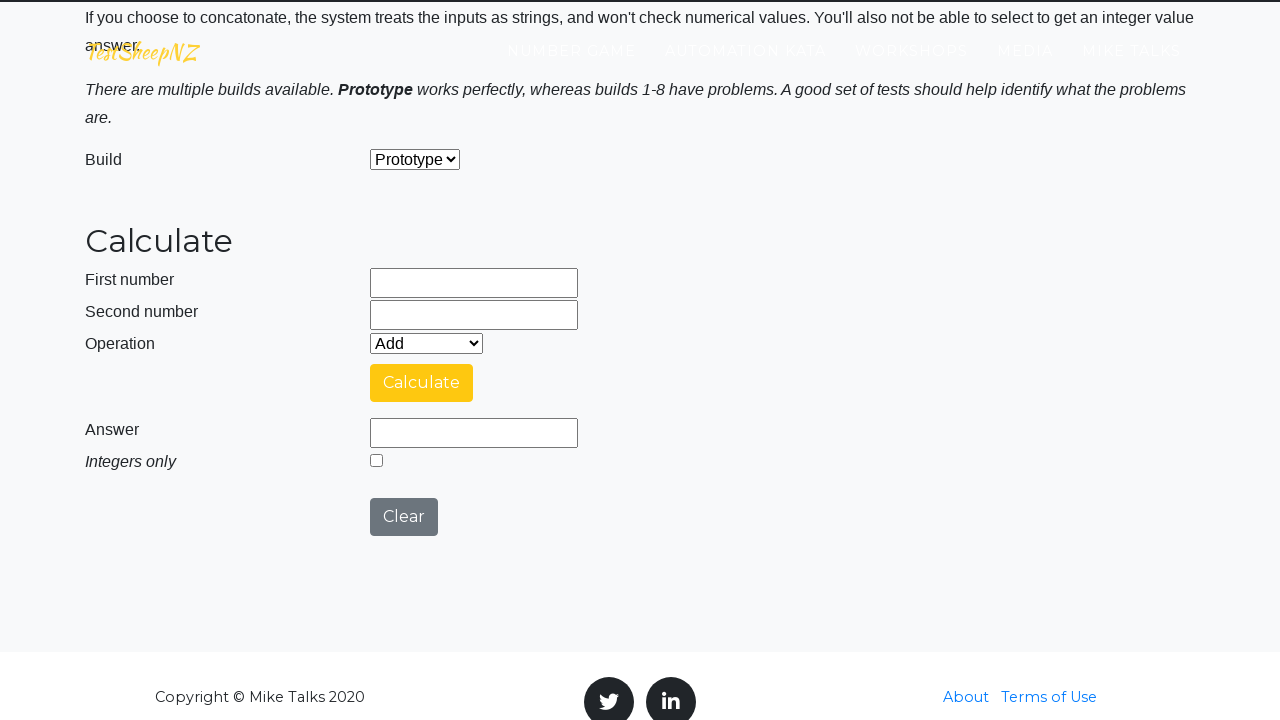

Filled first number field with '6' for build 2 on input[name='number1']
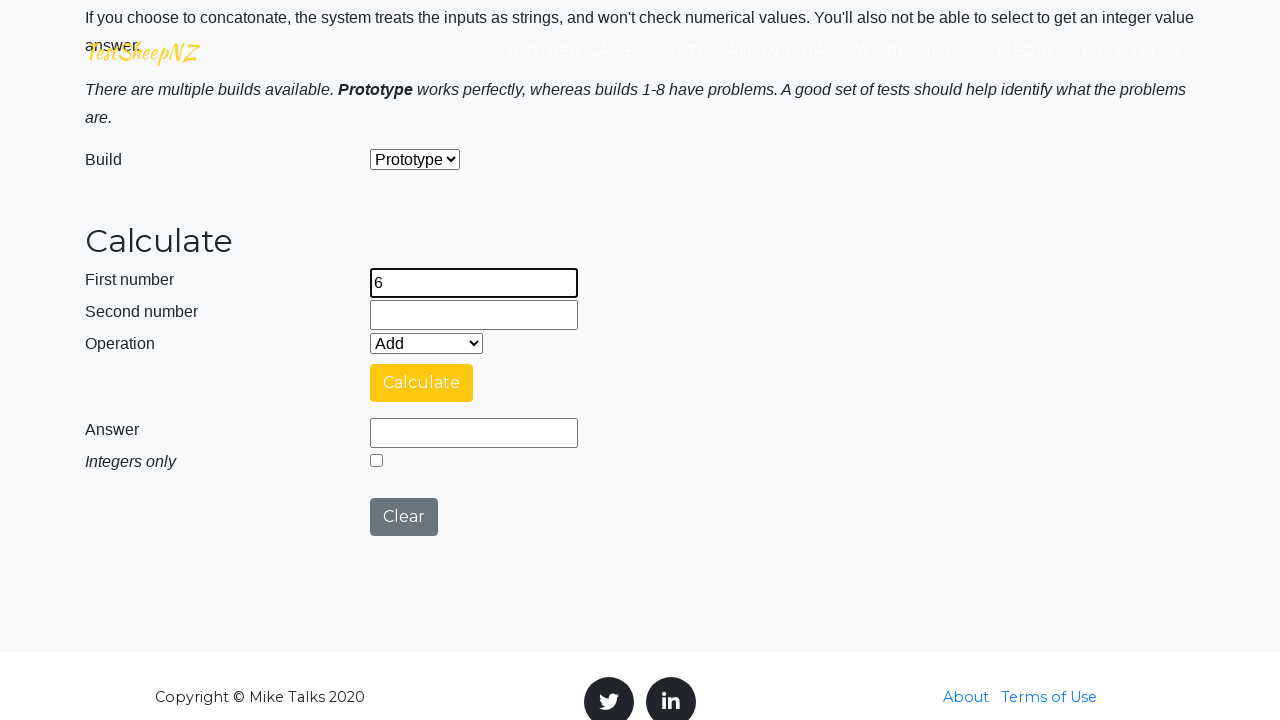

Filled second number field with '1.5' for build 2 on input[name='number2']
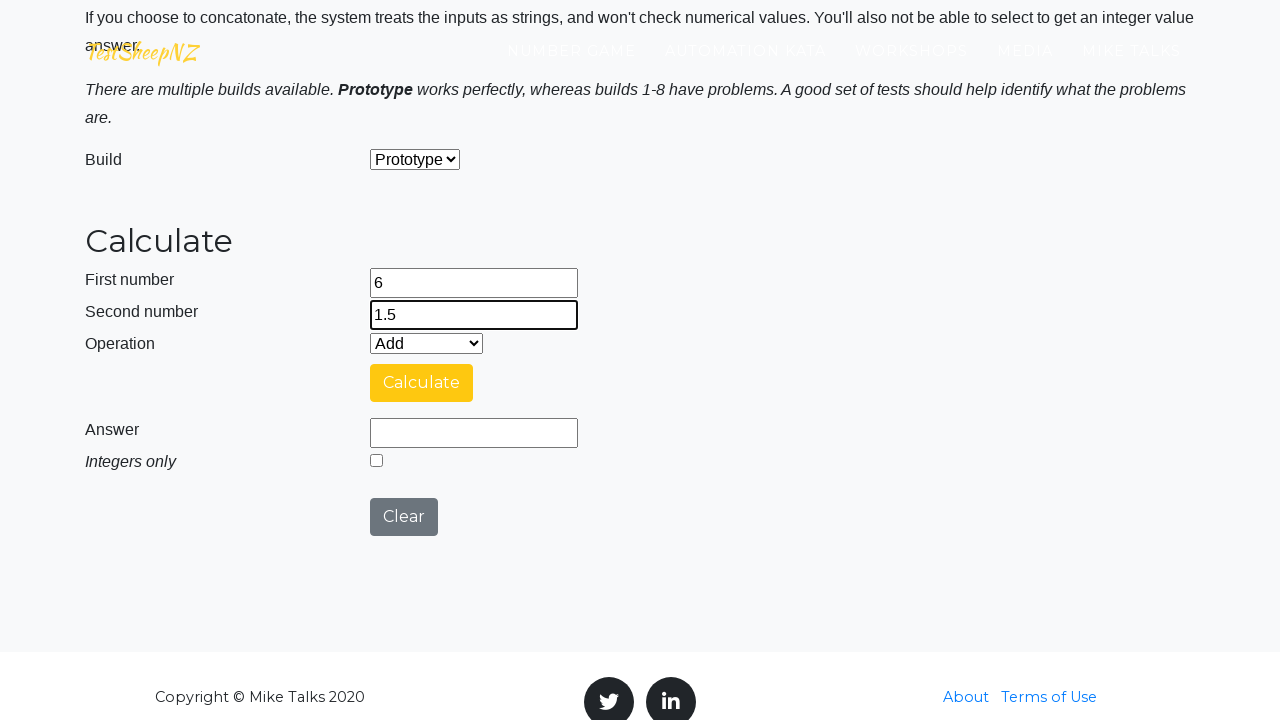

Selected prototype build 2 on select[name='selectBuild']
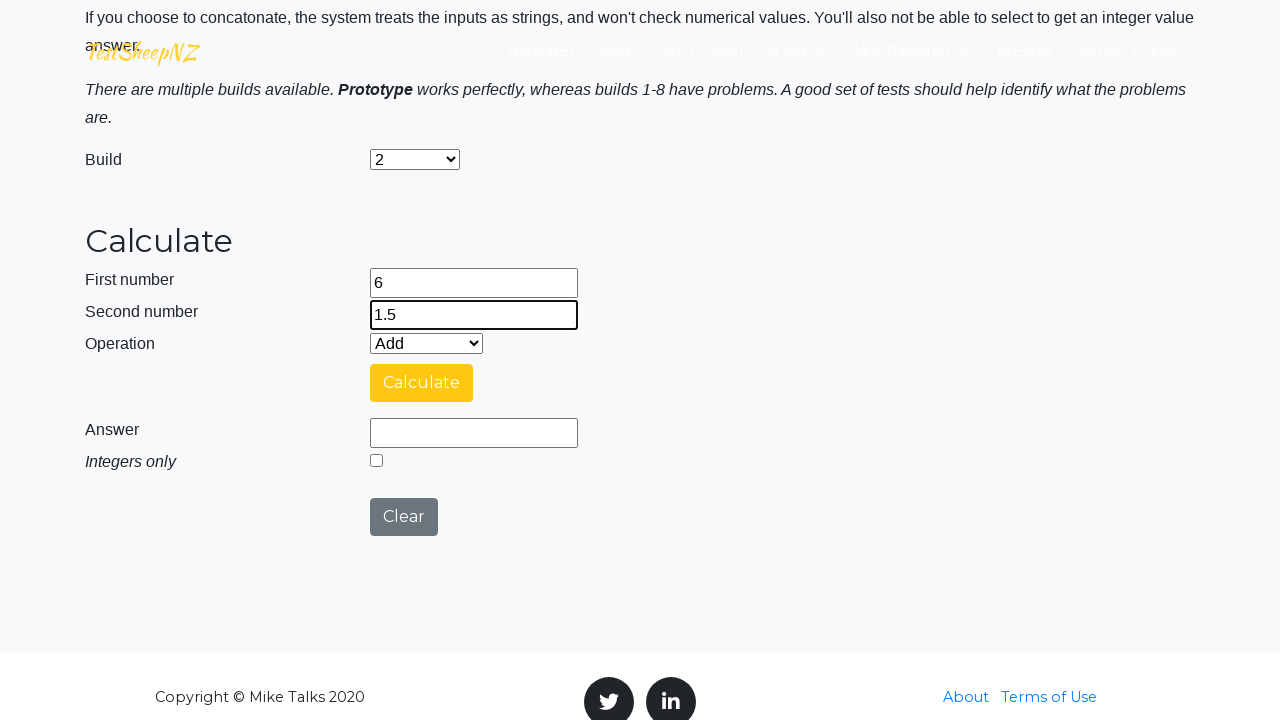

Selected concatenation operation for build 2 on select[name='selectOperation']
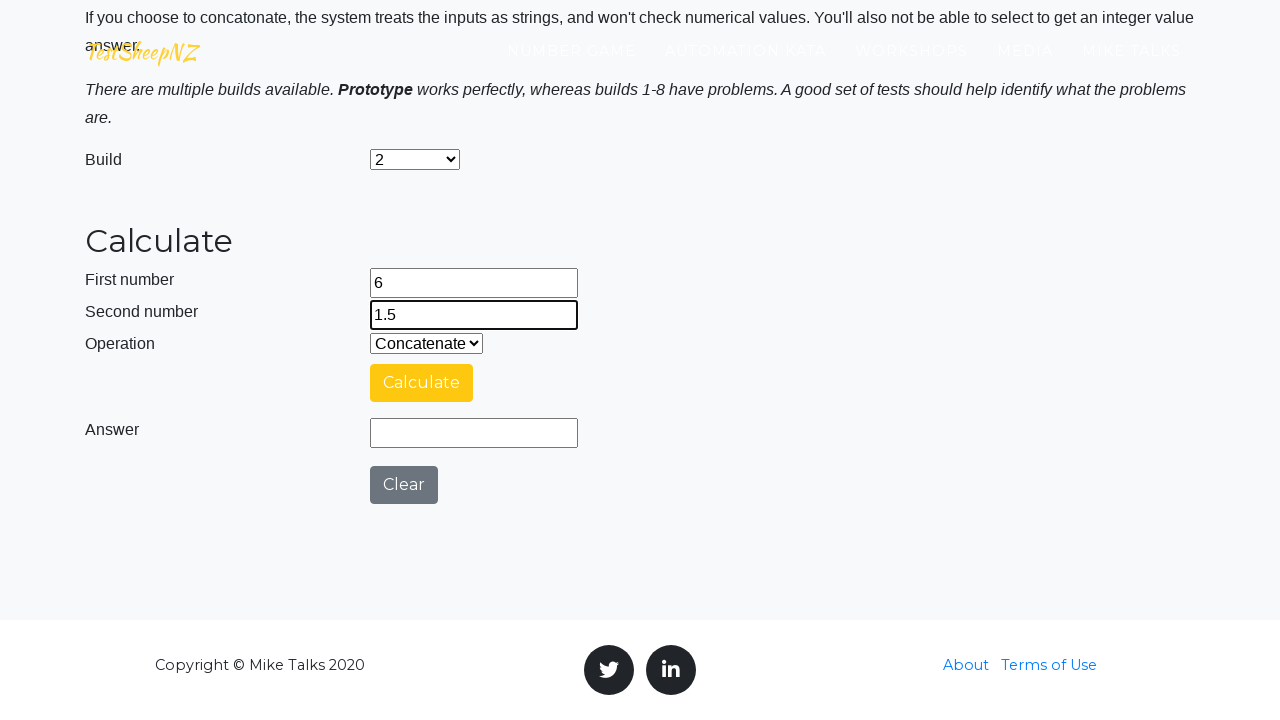

Clicked calculate button for build 2 at (422, 383) on #calculateButton
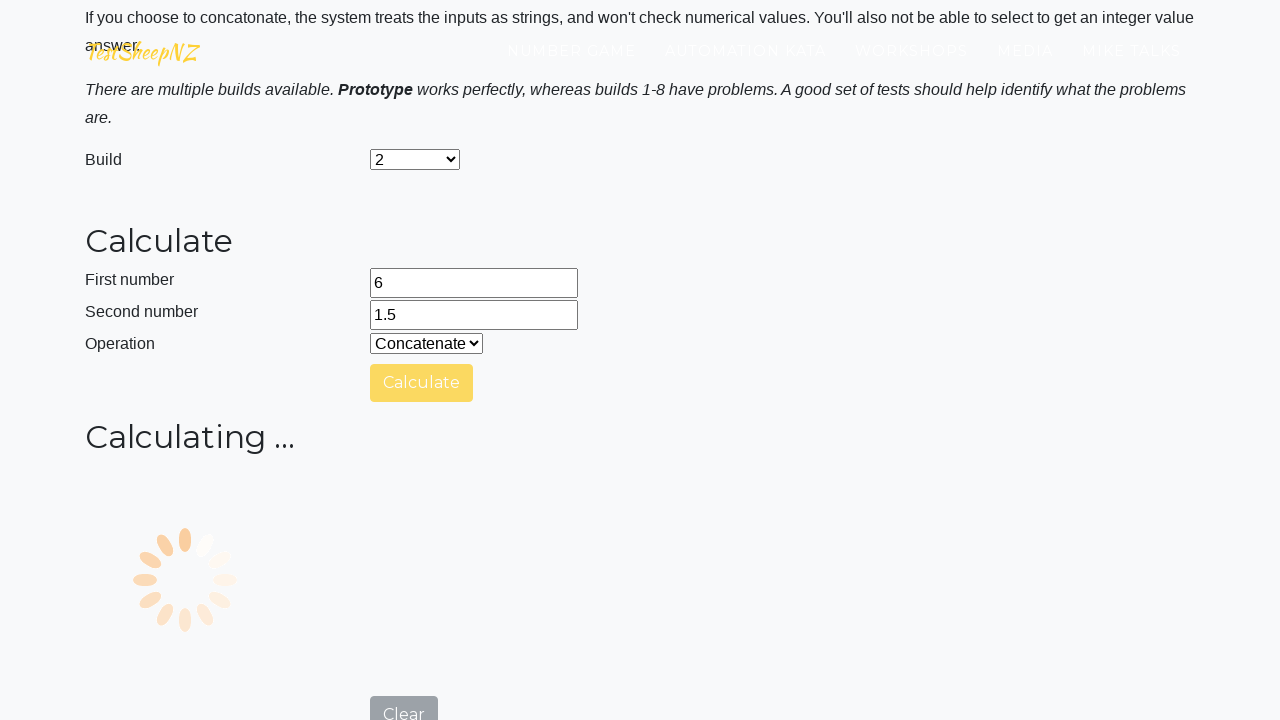

Result field displayed for build 2 - concatenation verified
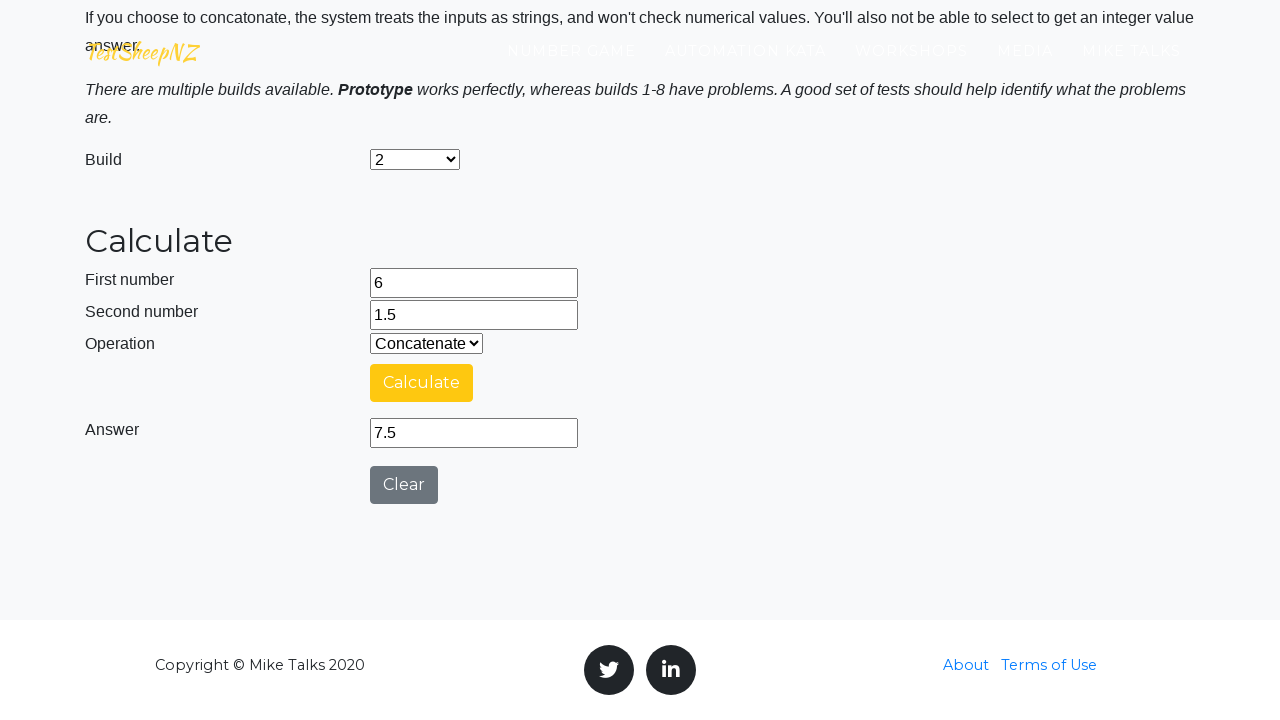

Reloaded page to prepare for build 3
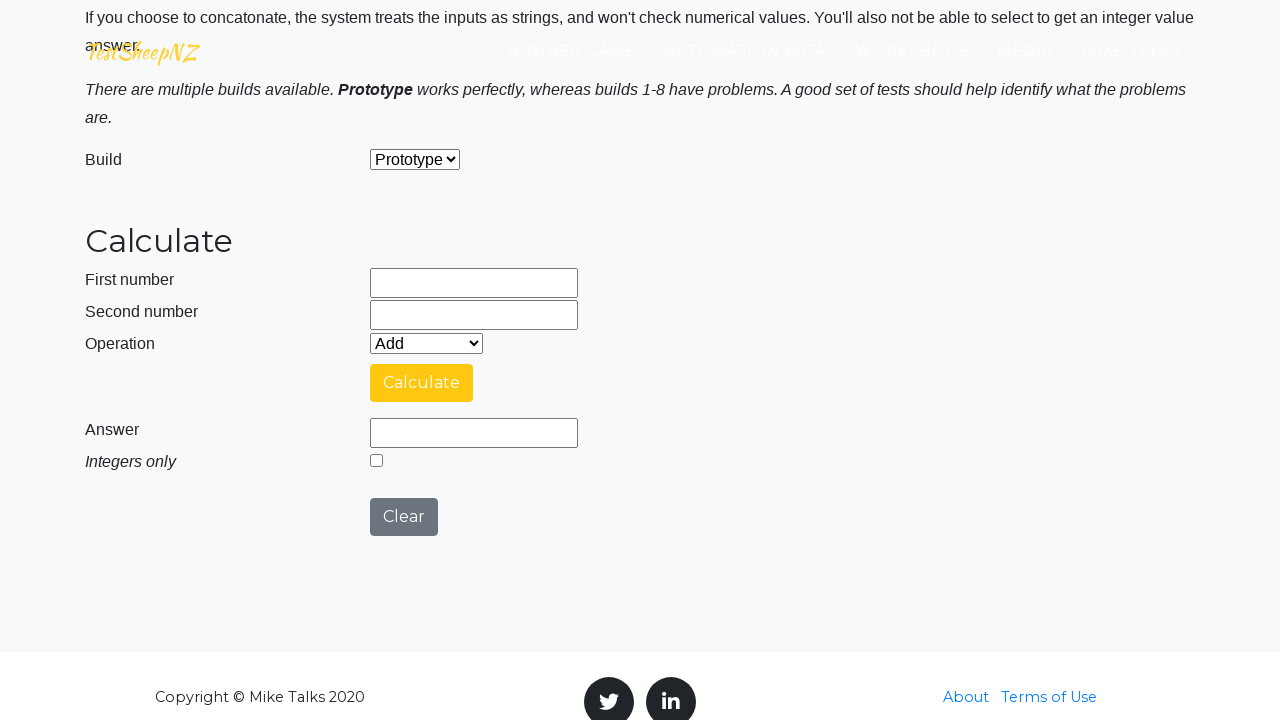

Filled first number field with '6' for build 3 on input[name='number1']
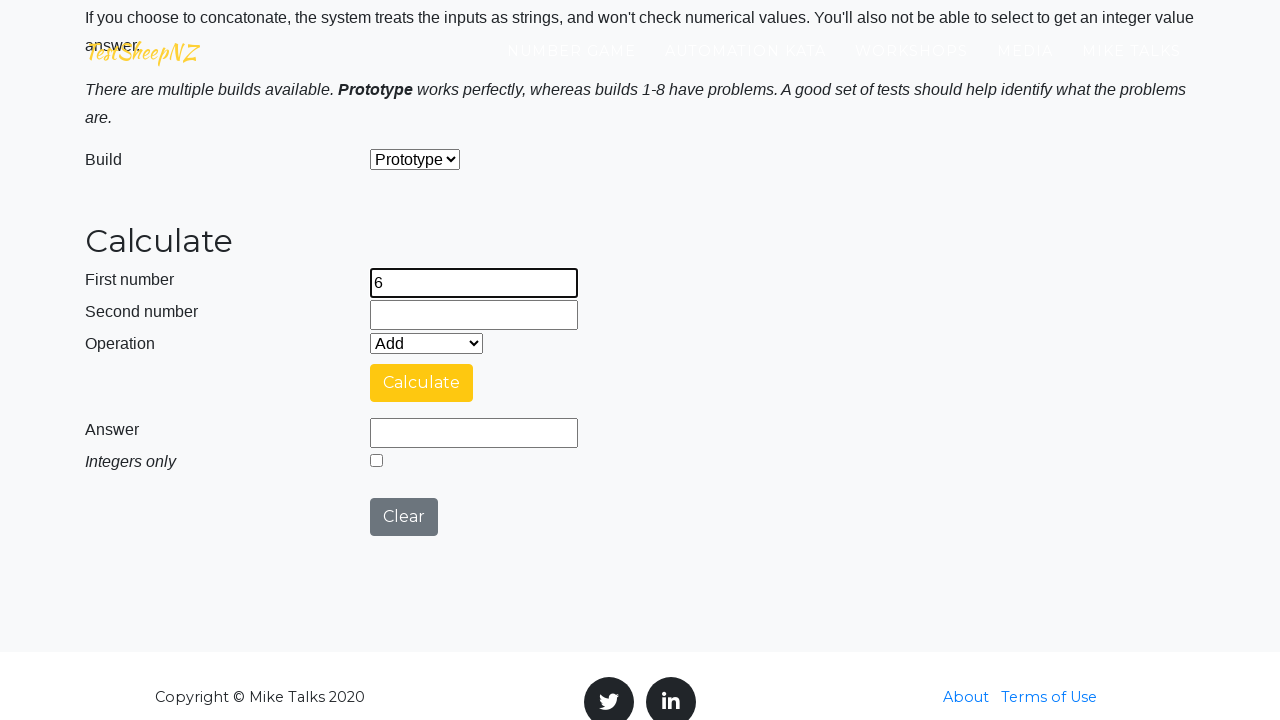

Filled second number field with '1.5' for build 3 on input[name='number2']
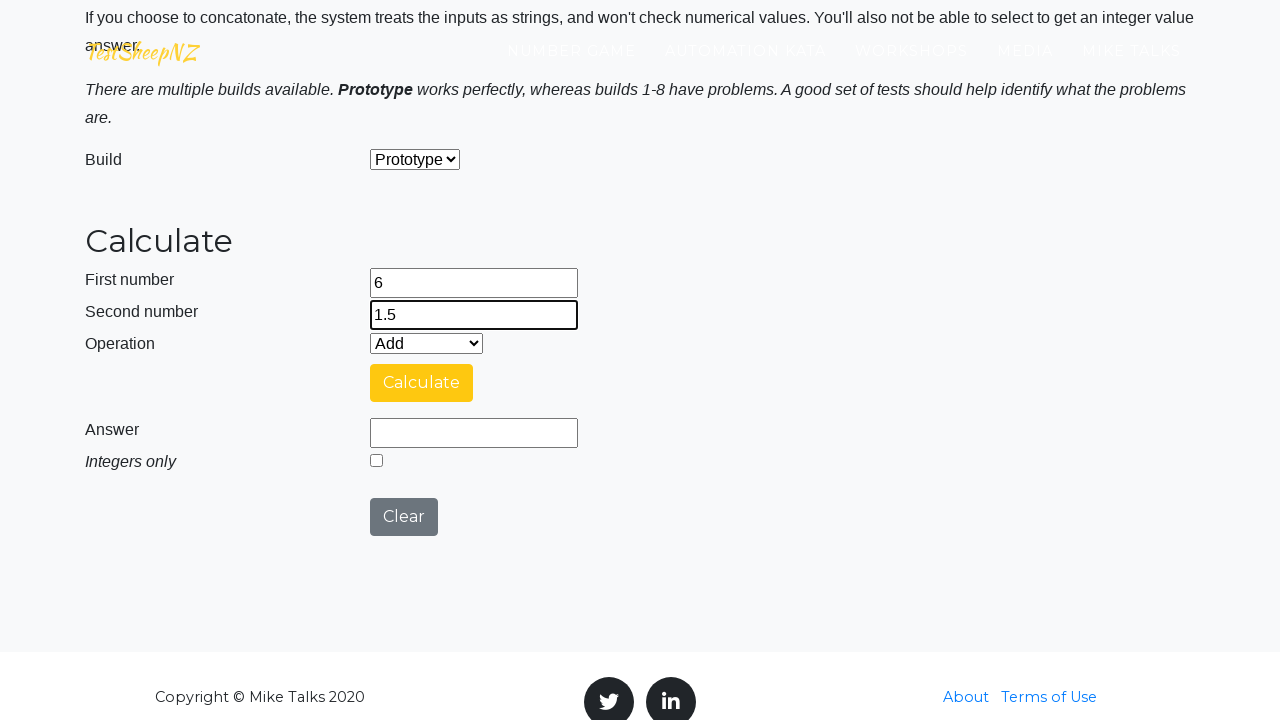

Selected prototype build 3 on select[name='selectBuild']
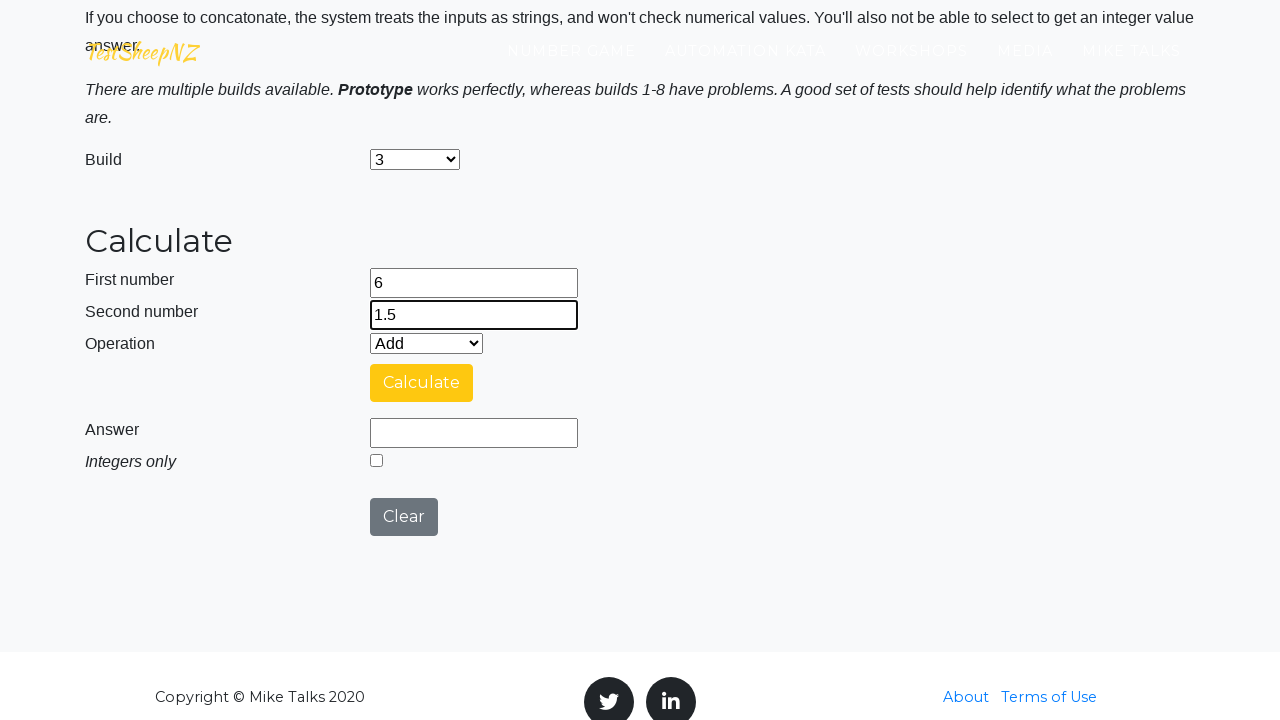

Selected concatenation operation for build 3 on select[name='selectOperation']
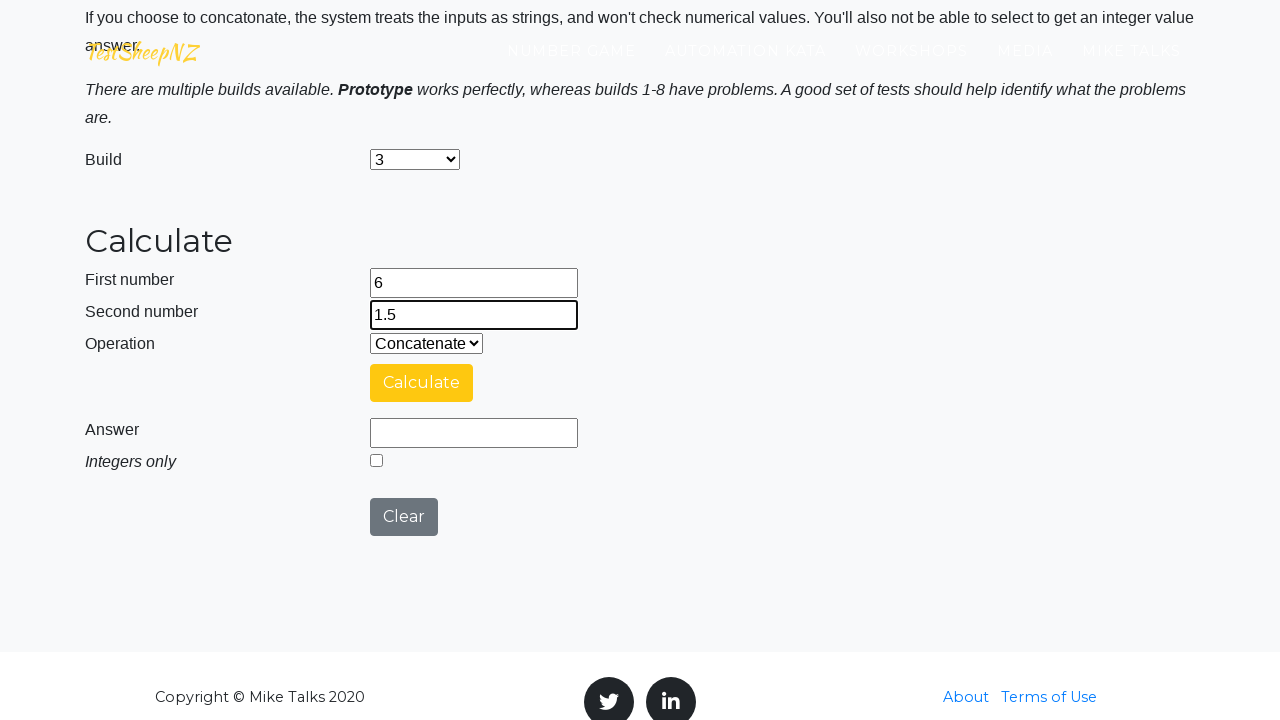

Clicked calculate button for build 3 at (422, 383) on #calculateButton
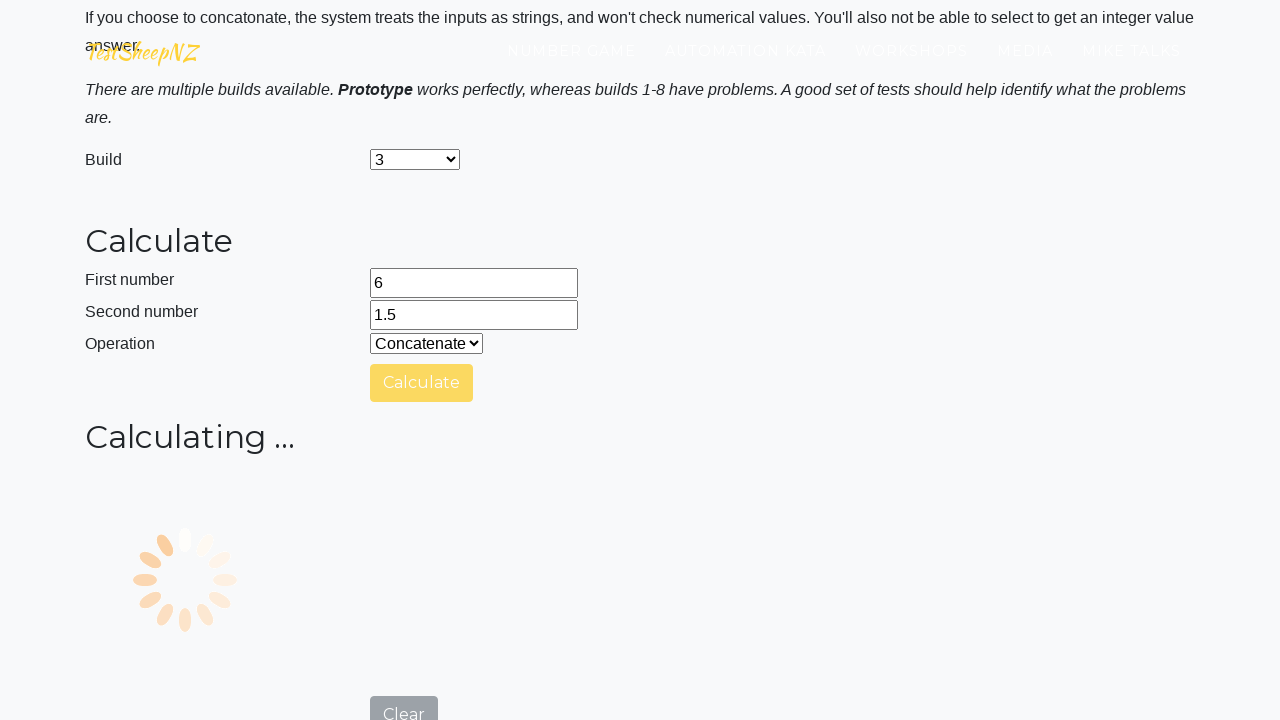

Result field displayed for build 3 - concatenation verified
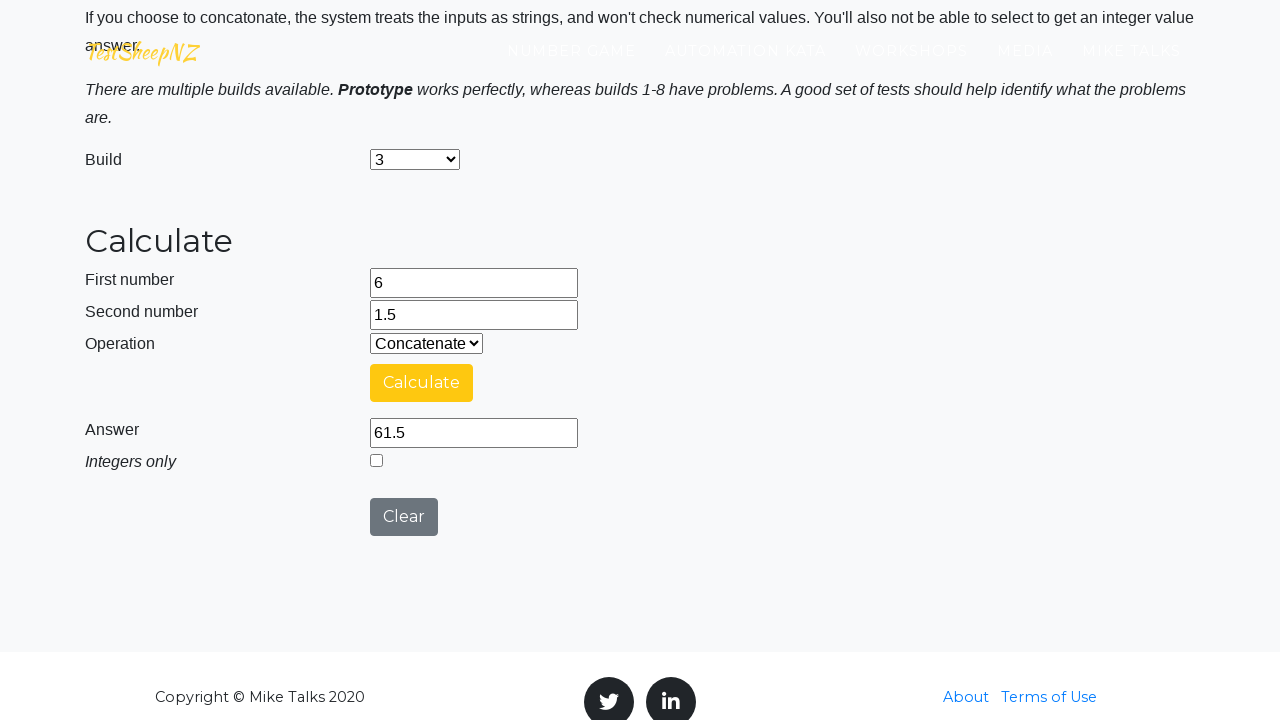

Reloaded page to prepare for build 4
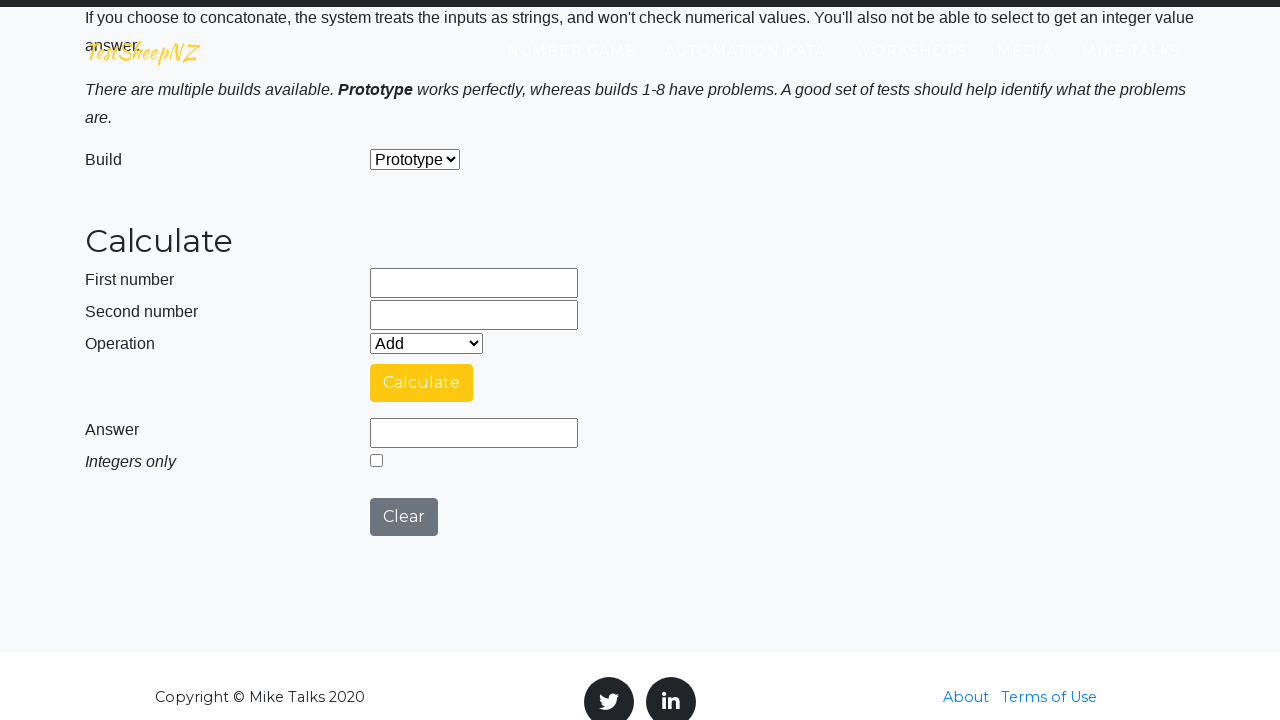

Filled first number field with '6' for build 4 on input[name='number1']
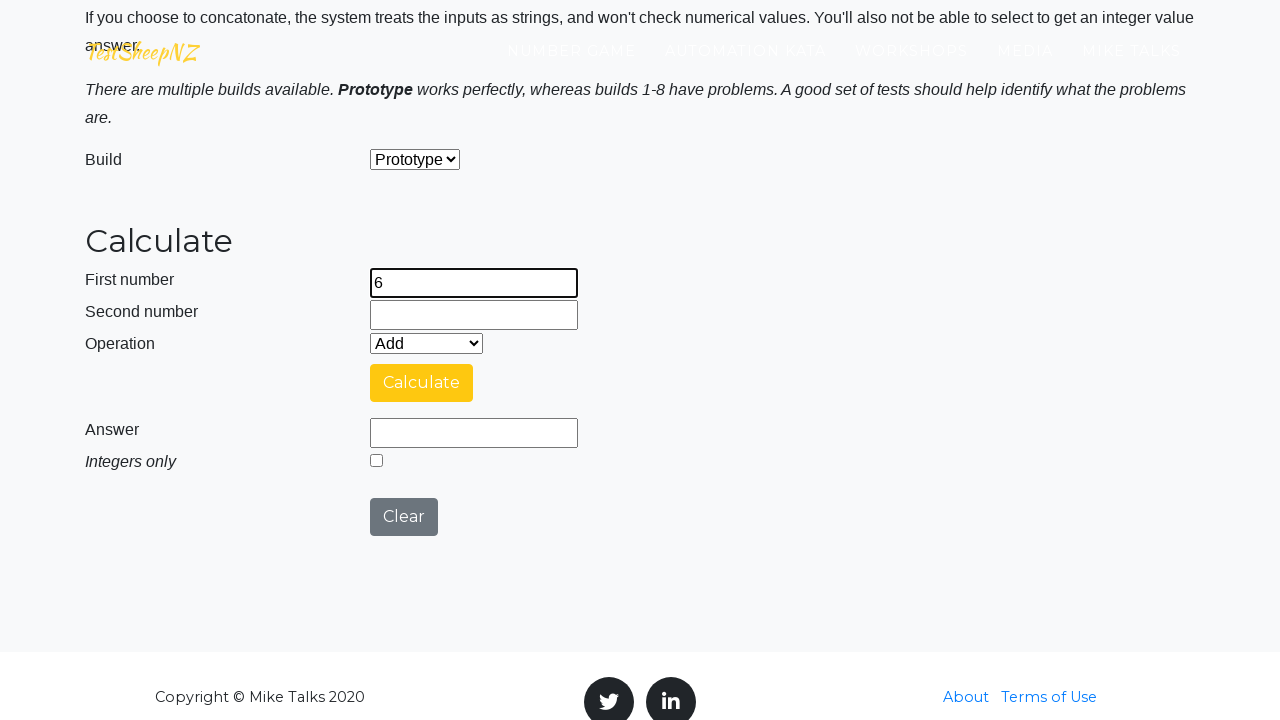

Filled second number field with '1.5' for build 4 on input[name='number2']
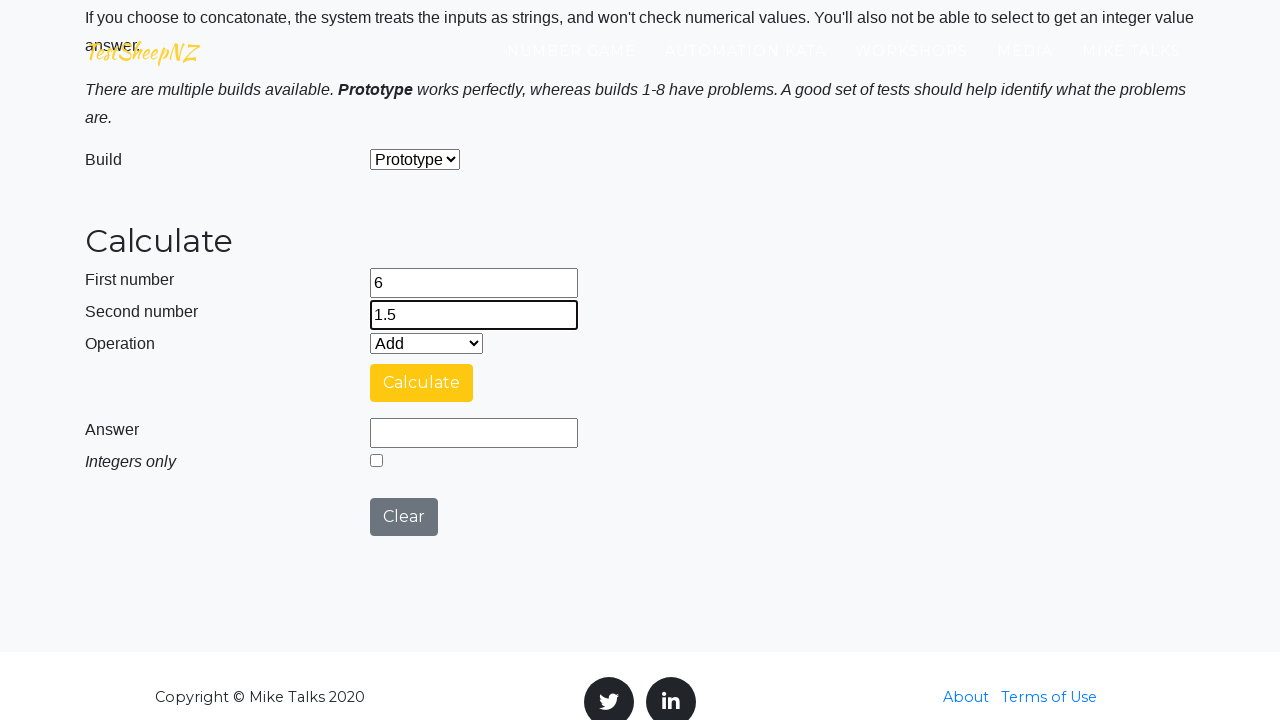

Selected prototype build 4 on select[name='selectBuild']
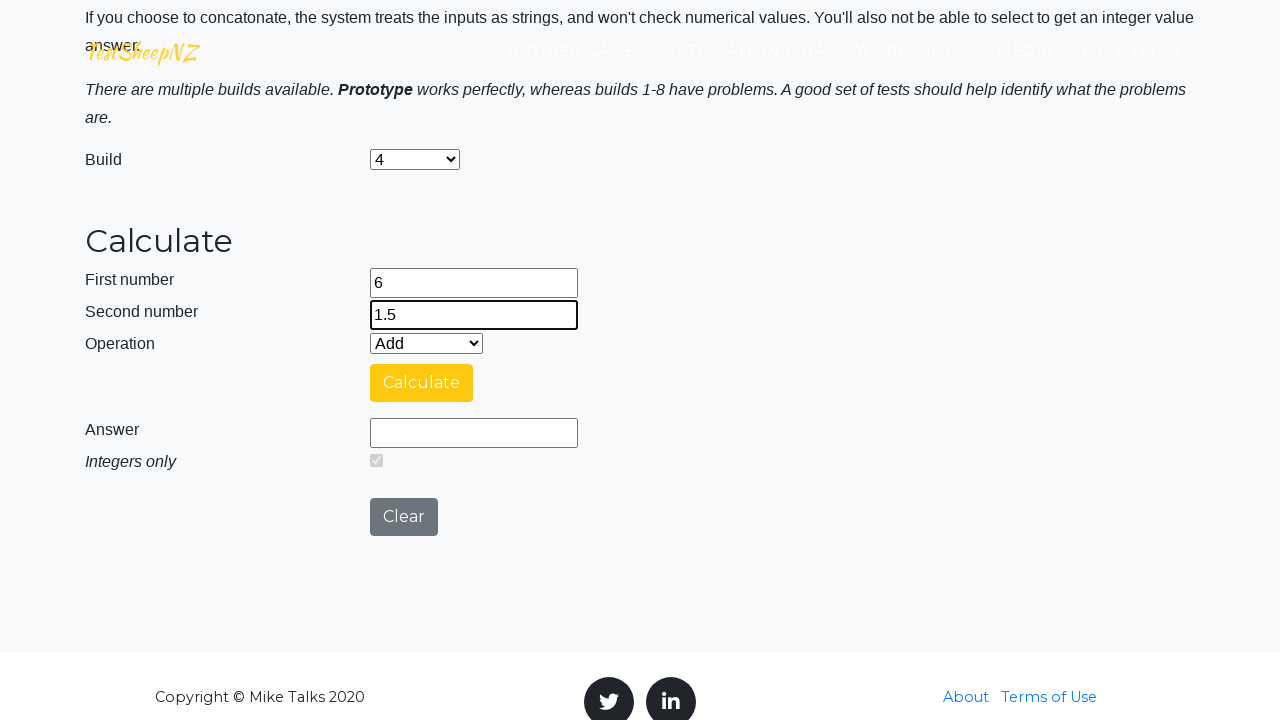

Selected concatenation operation for build 4 on select[name='selectOperation']
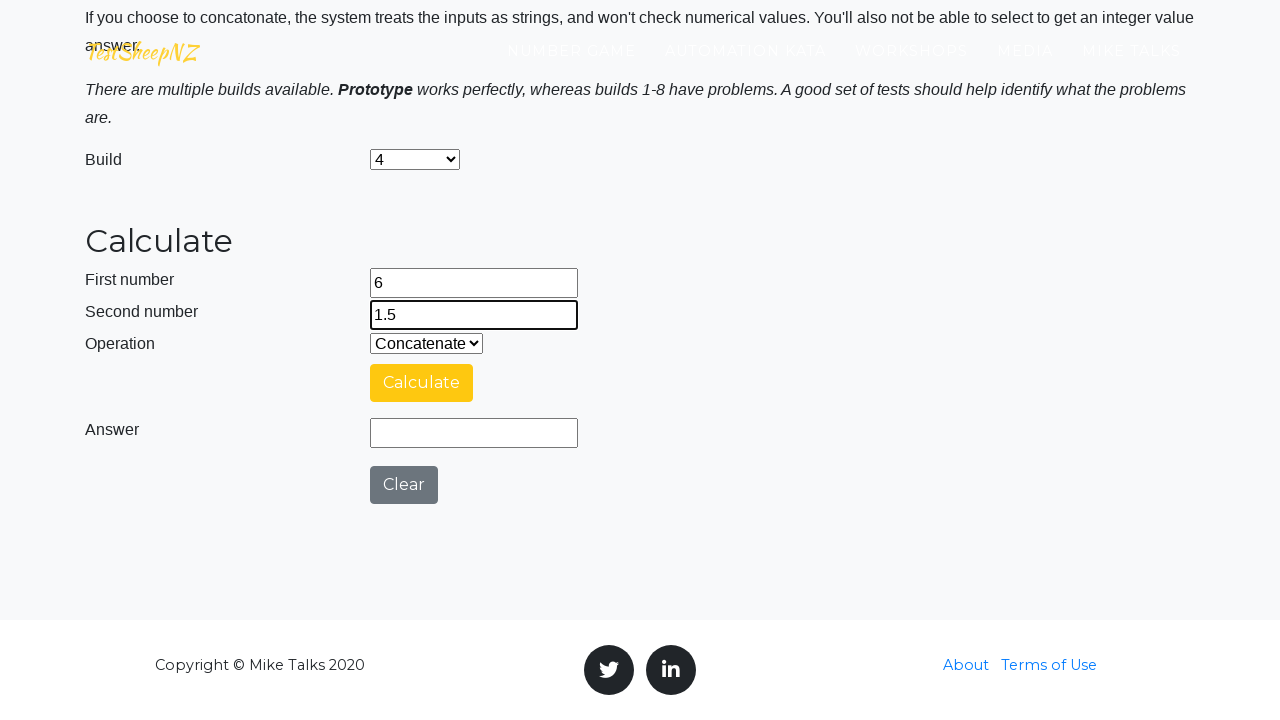

Clicked calculate button for build 4 at (422, 383) on #calculateButton
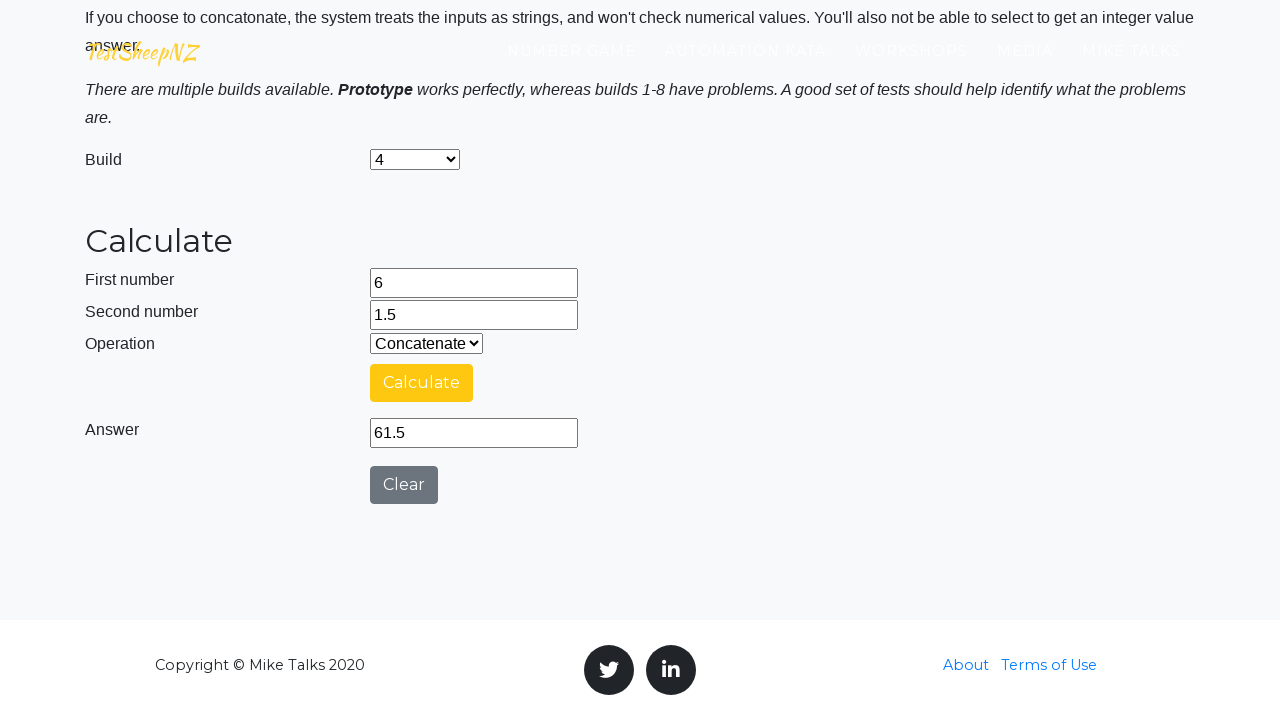

Result field displayed for build 4 - concatenation verified
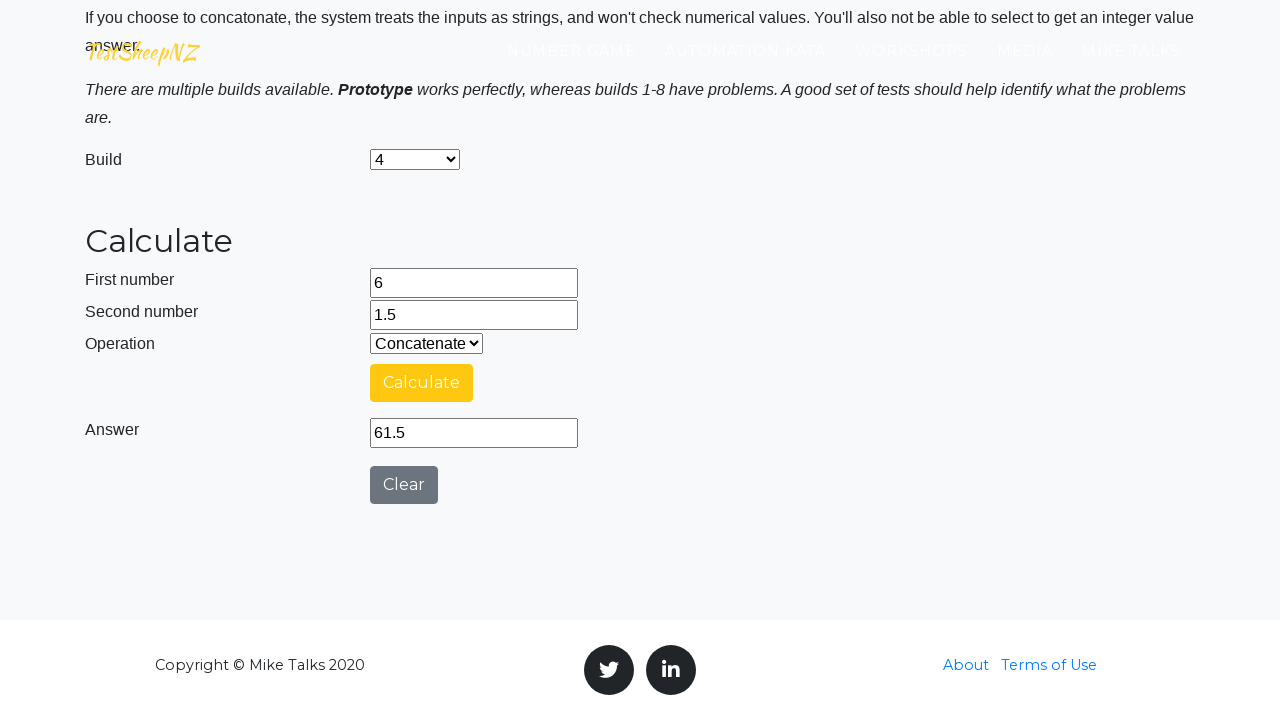

Reloaded page to prepare for build 5
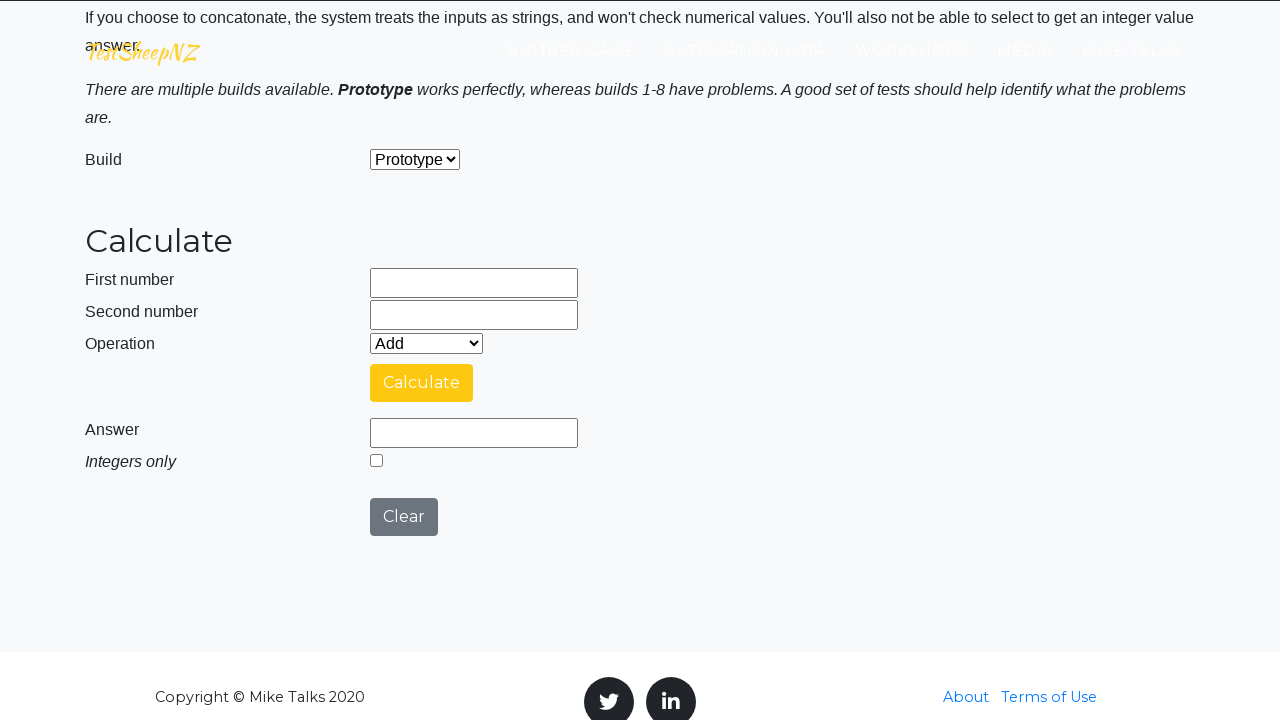

Filled first number field with '6' for build 5 on input[name='number1']
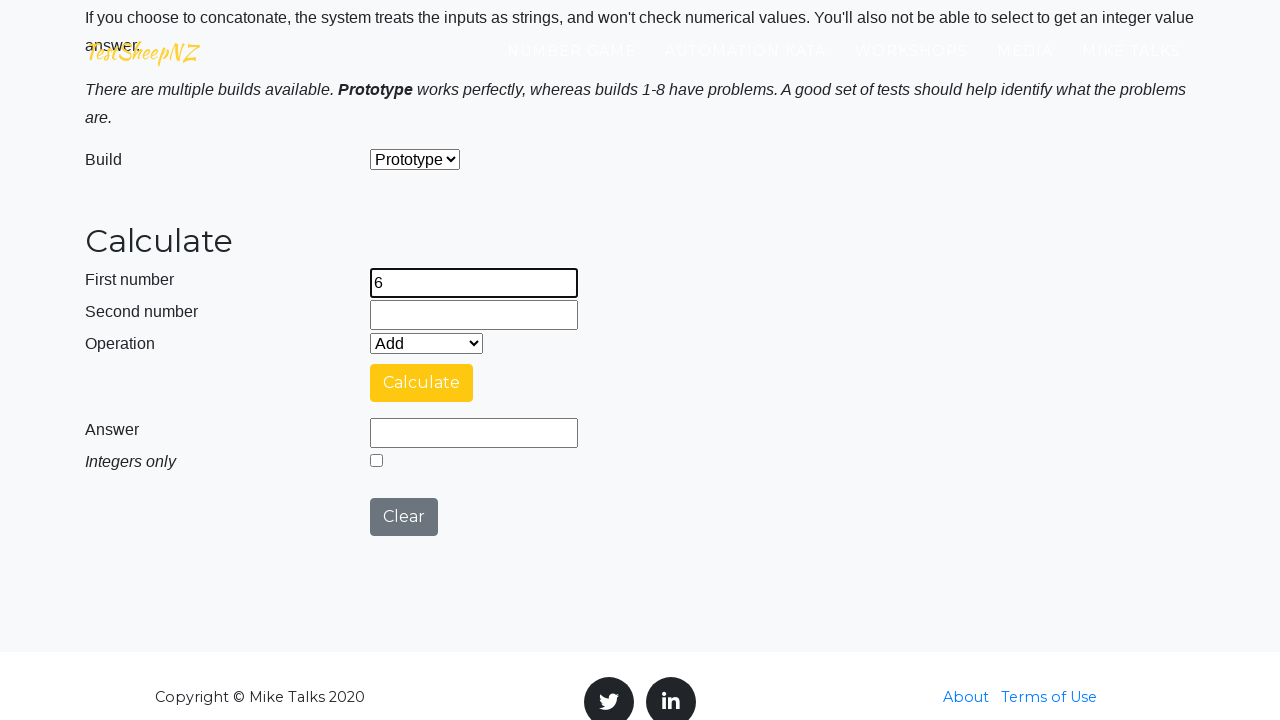

Filled second number field with '1.5' for build 5 on input[name='number2']
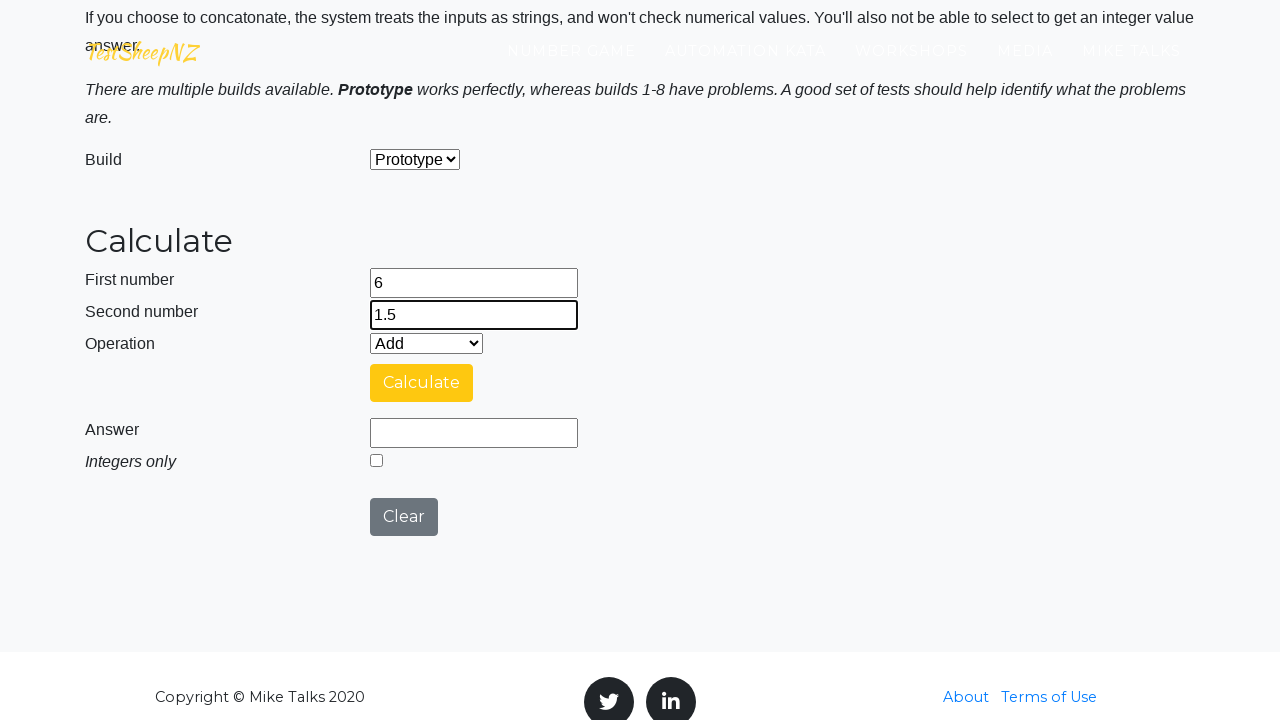

Selected prototype build 5 on select[name='selectBuild']
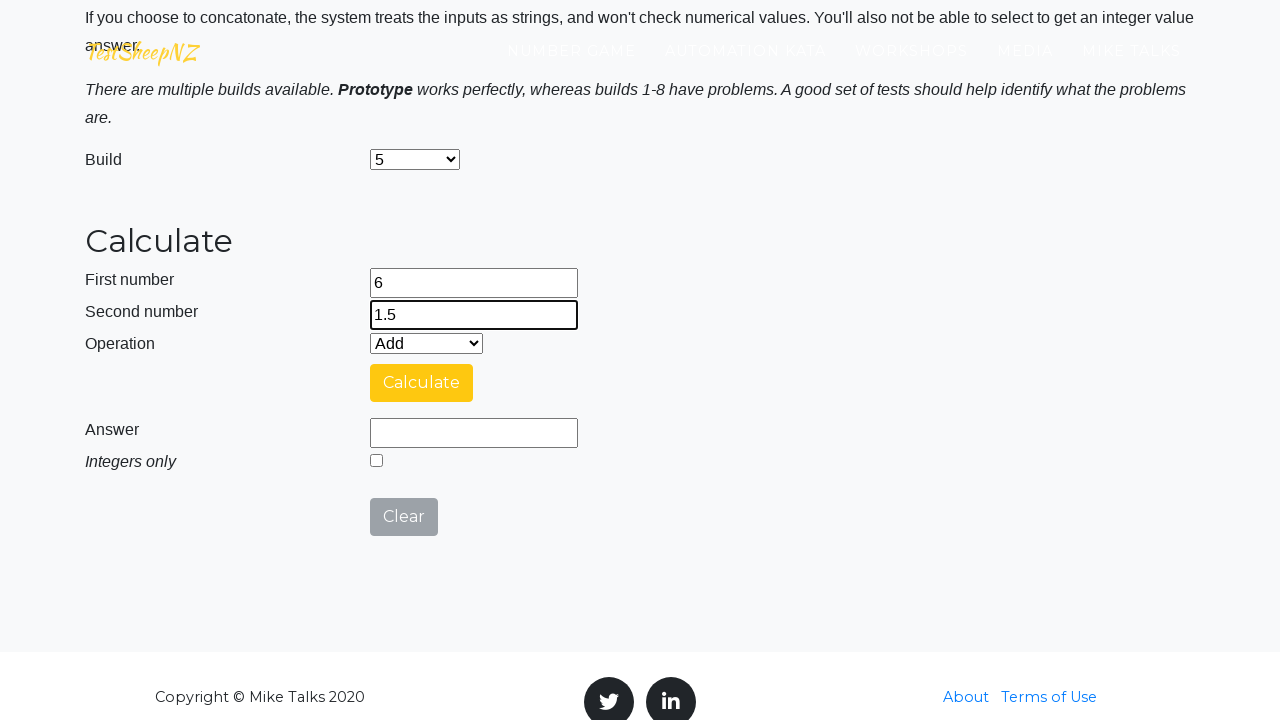

Selected concatenation operation for build 5 on select[name='selectOperation']
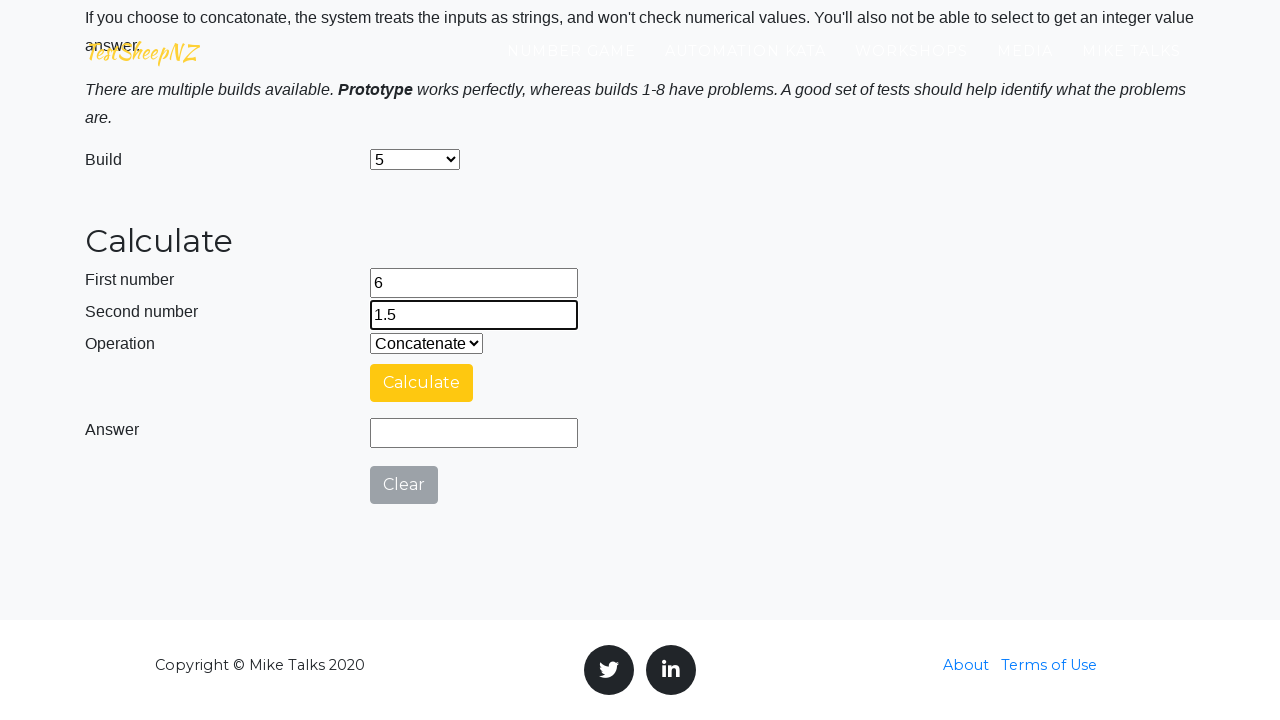

Clicked calculate button for build 5 at (422, 383) on #calculateButton
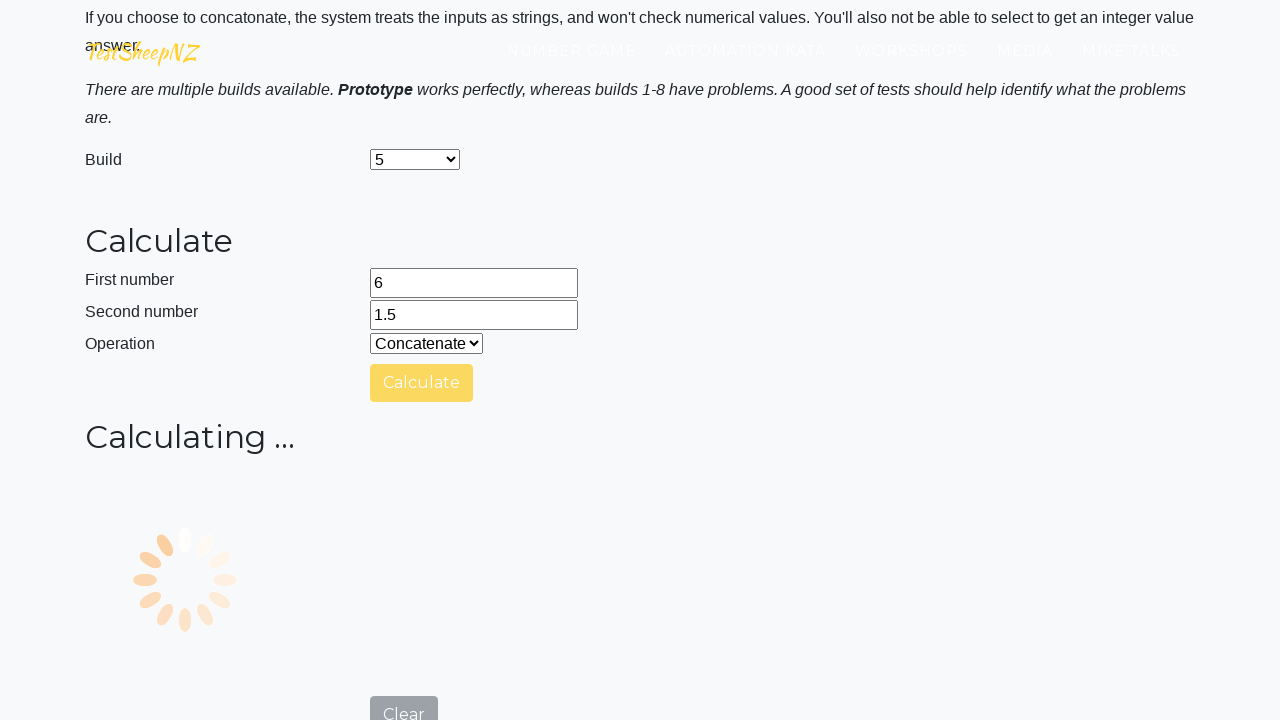

Result field displayed for build 5 - concatenation verified
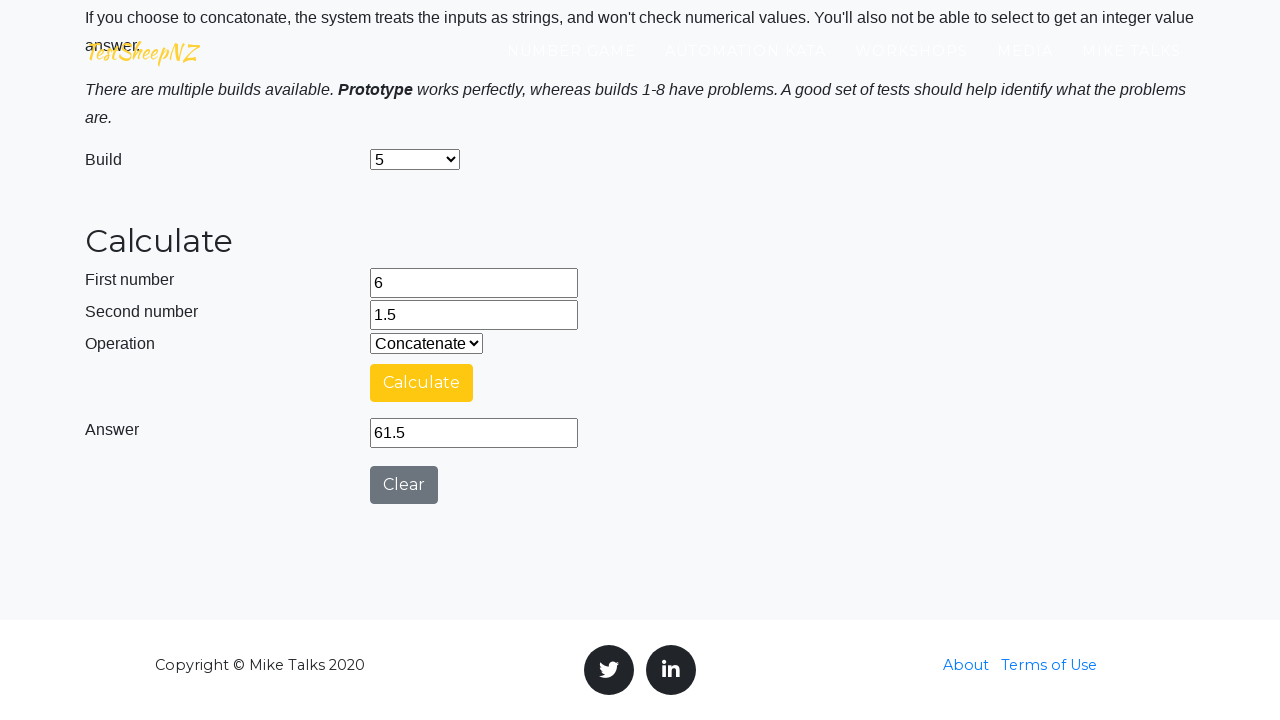

Reloaded page to prepare for build 6
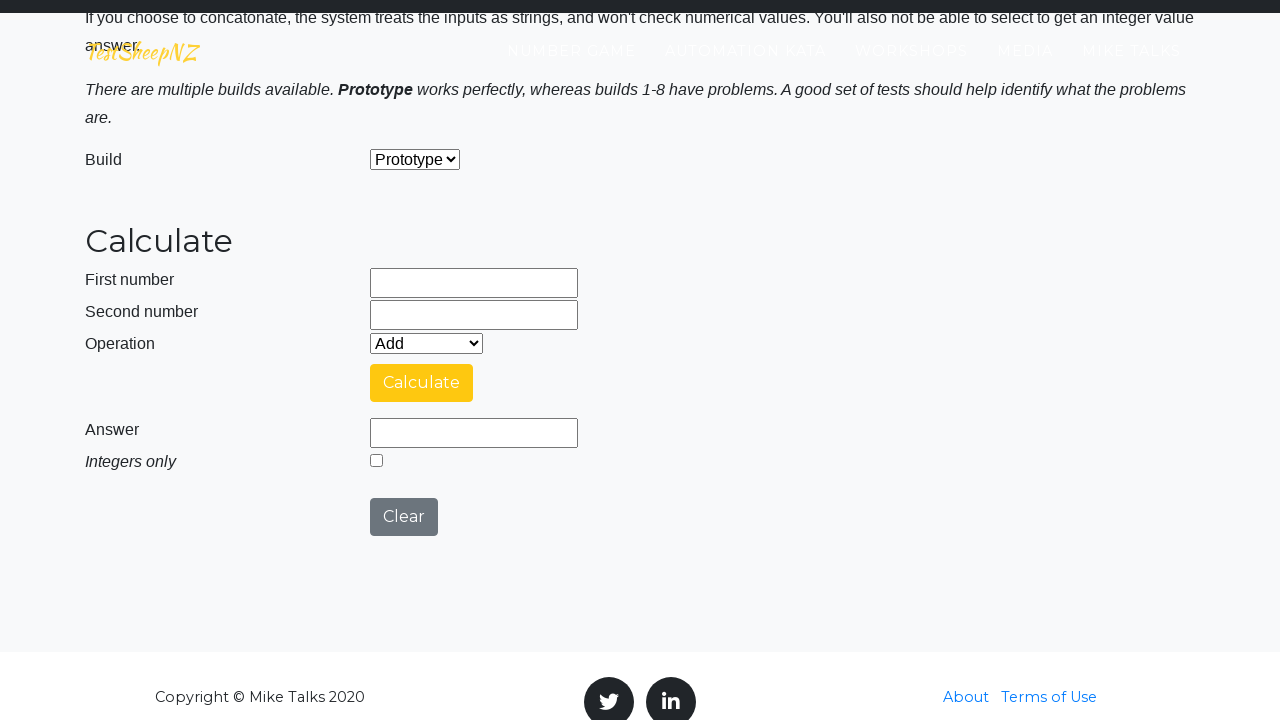

Filled first number field with '6' for build 6 on input[name='number1']
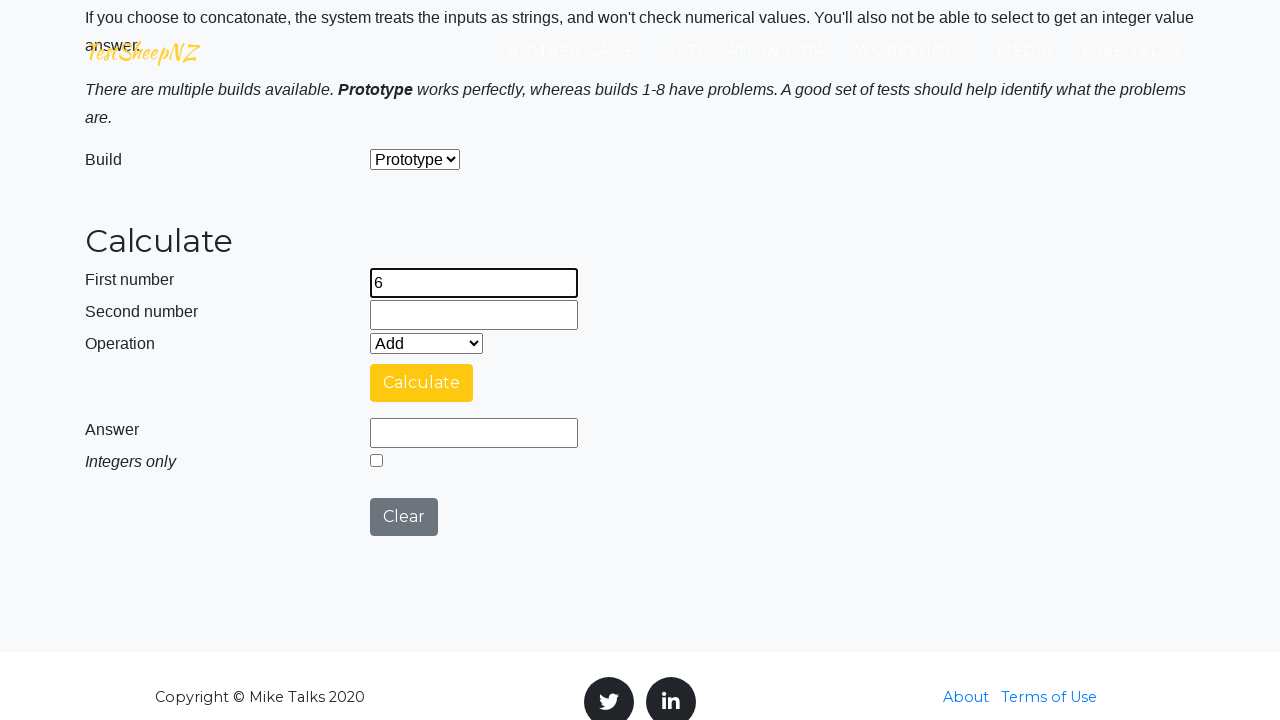

Filled second number field with '1.5' for build 6 on input[name='number2']
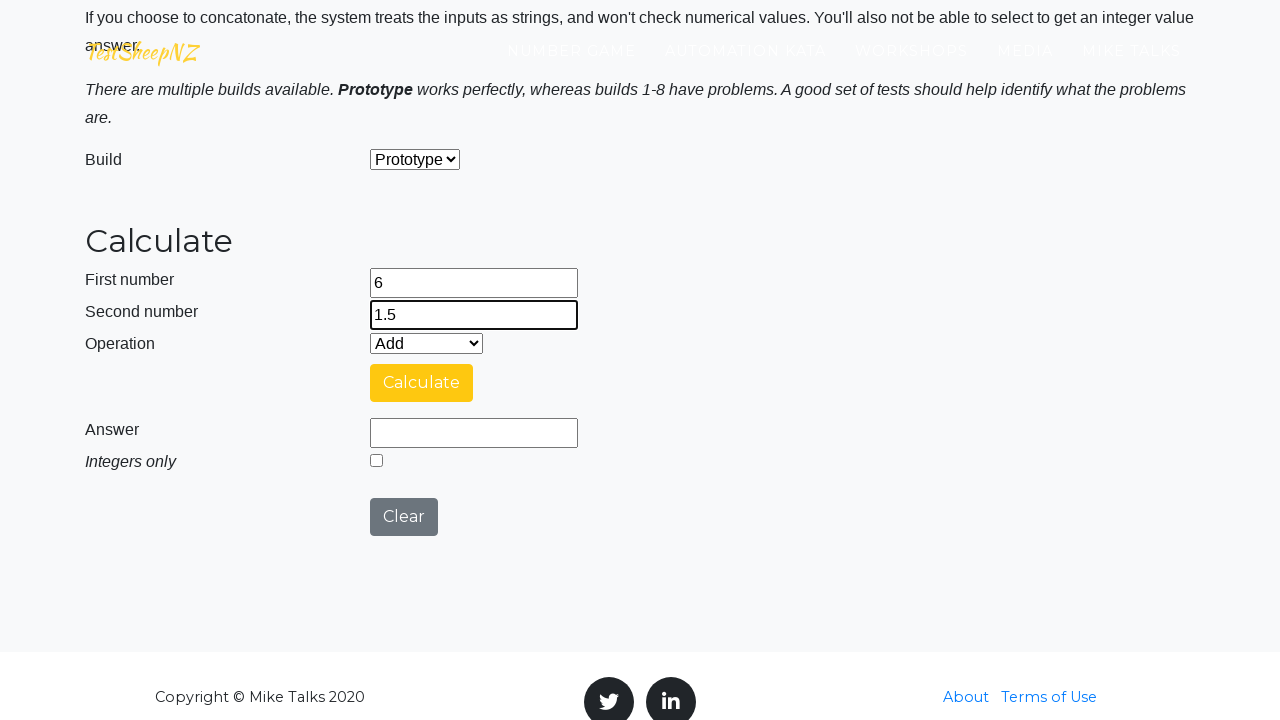

Selected prototype build 6 on select[name='selectBuild']
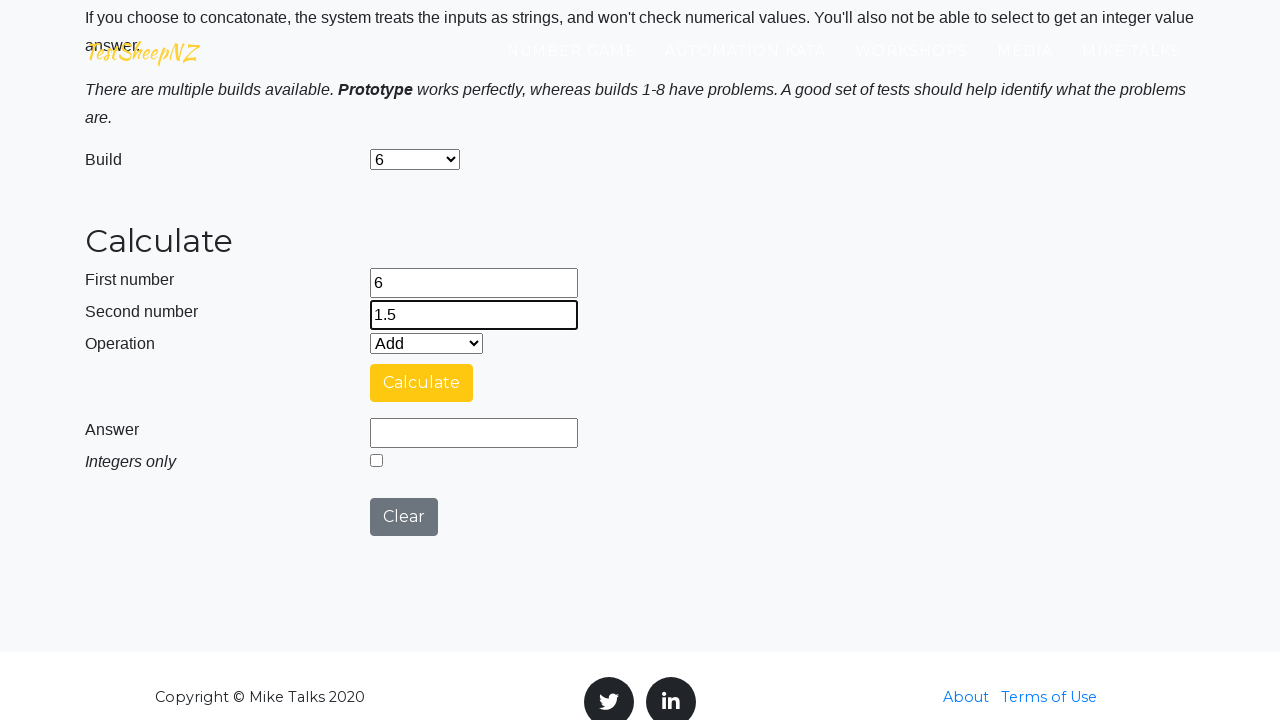

Selected concatenation operation for build 6 on select[name='selectOperation']
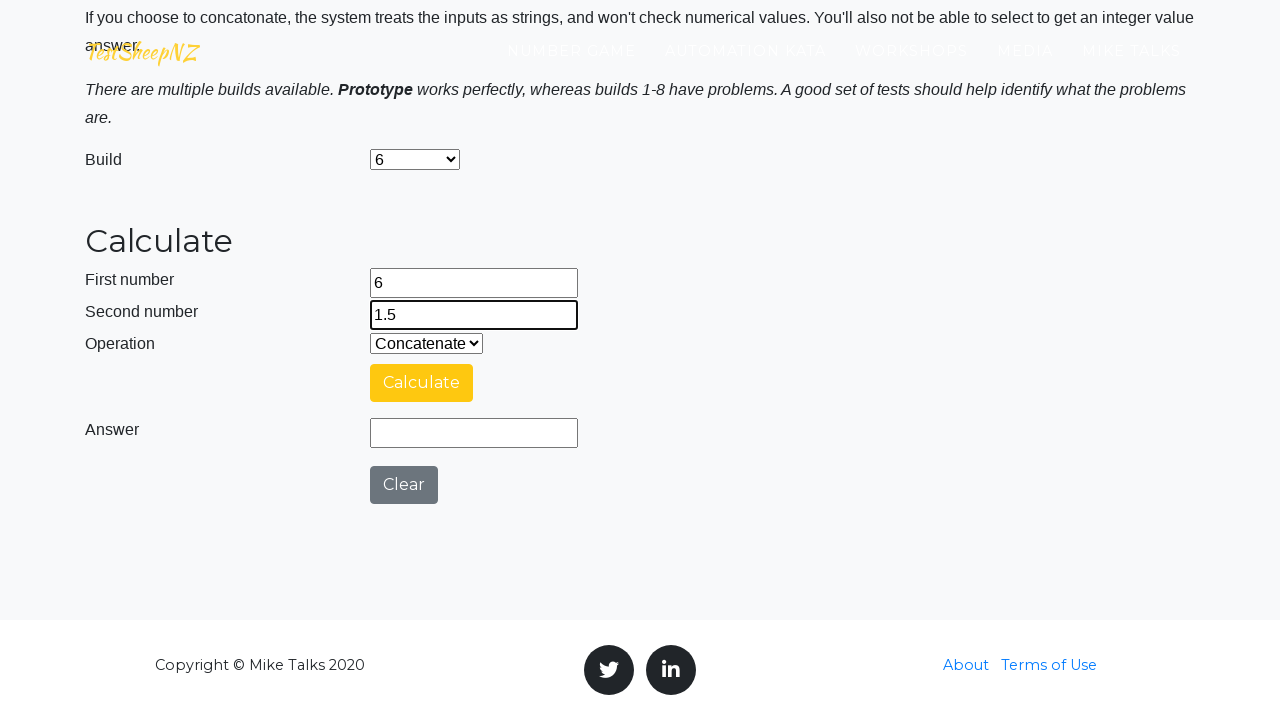

Clicked calculate button for build 6 at (422, 383) on #calculateButton
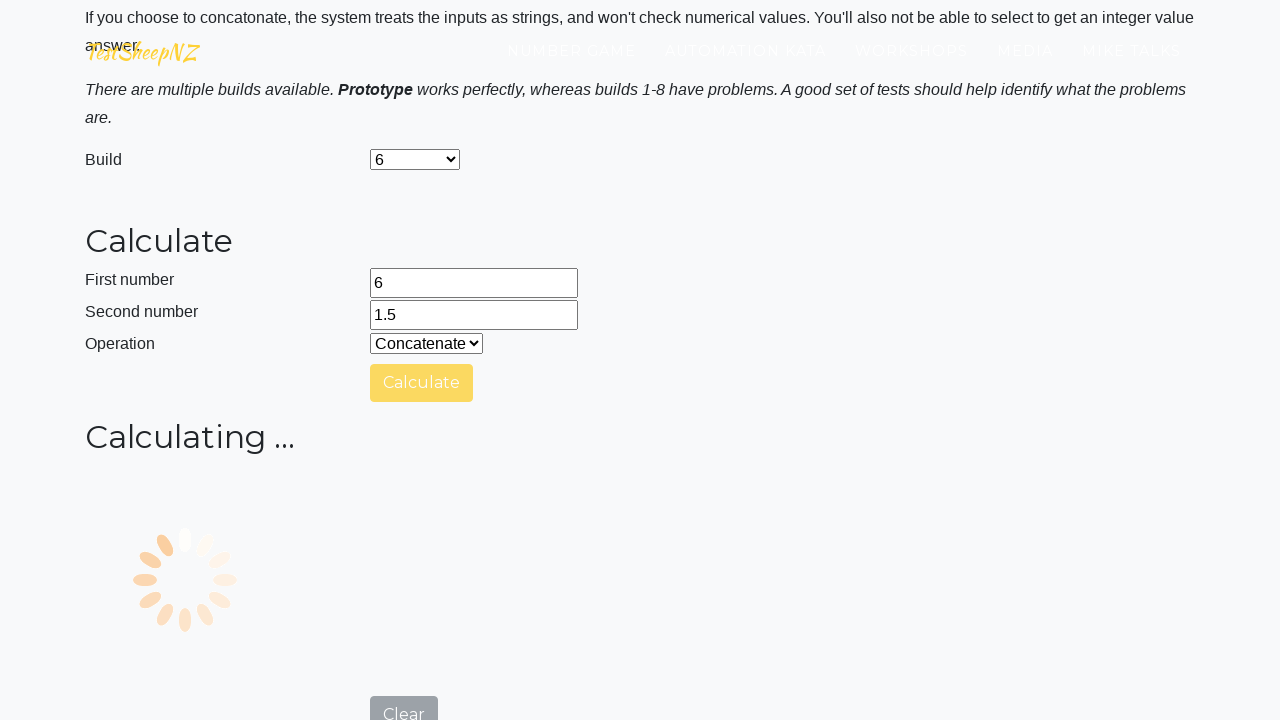

Result field displayed for build 6 - concatenation verified
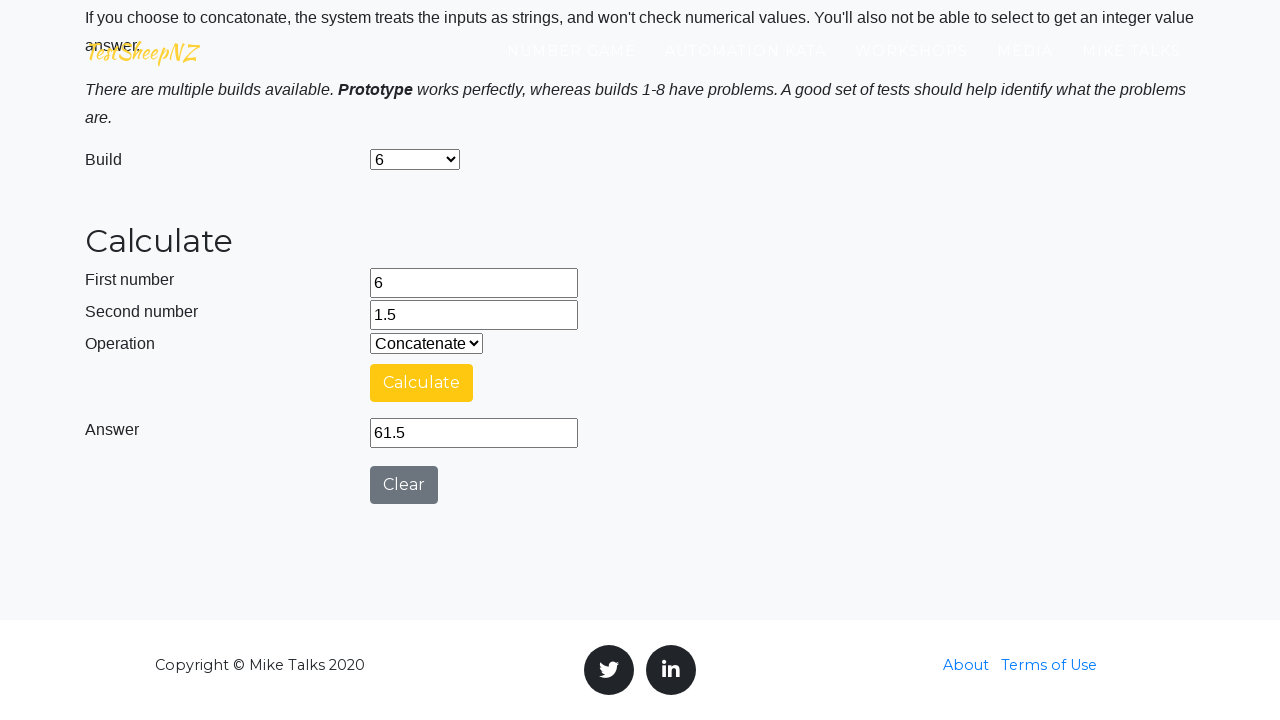

Reloaded page to prepare for build 7
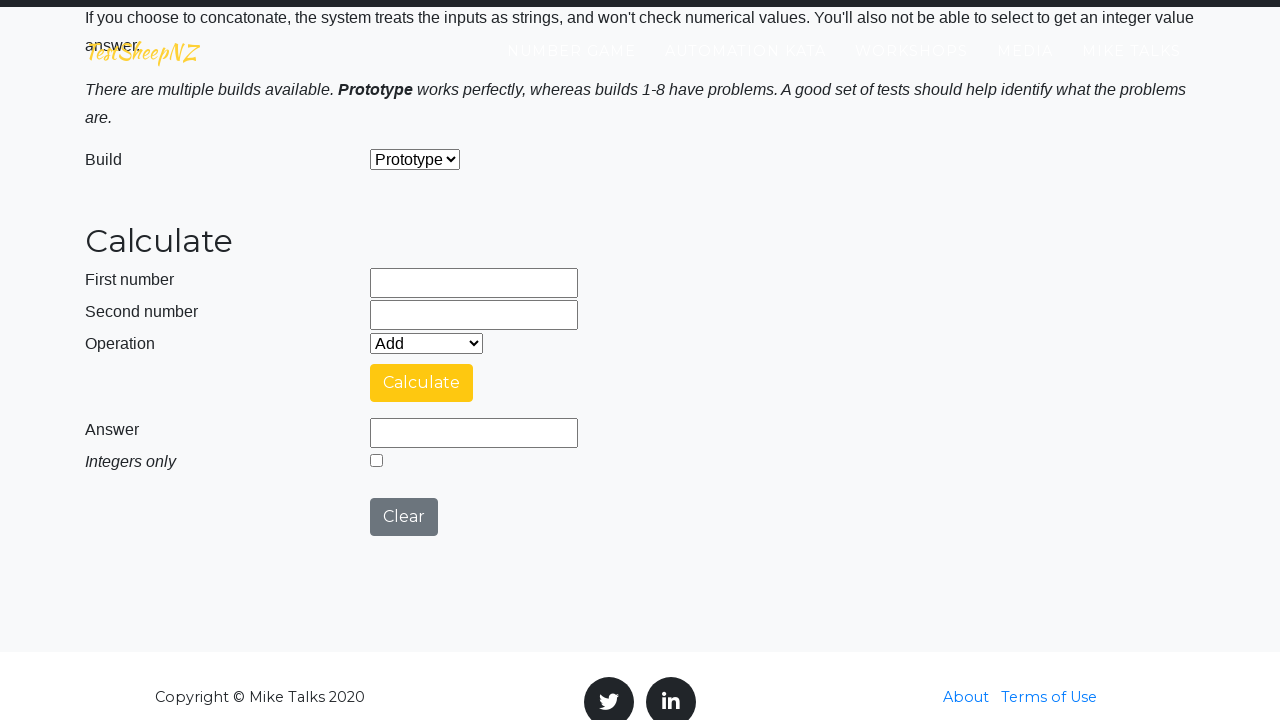

Filled first number field with '6' for build 7 on input[name='number1']
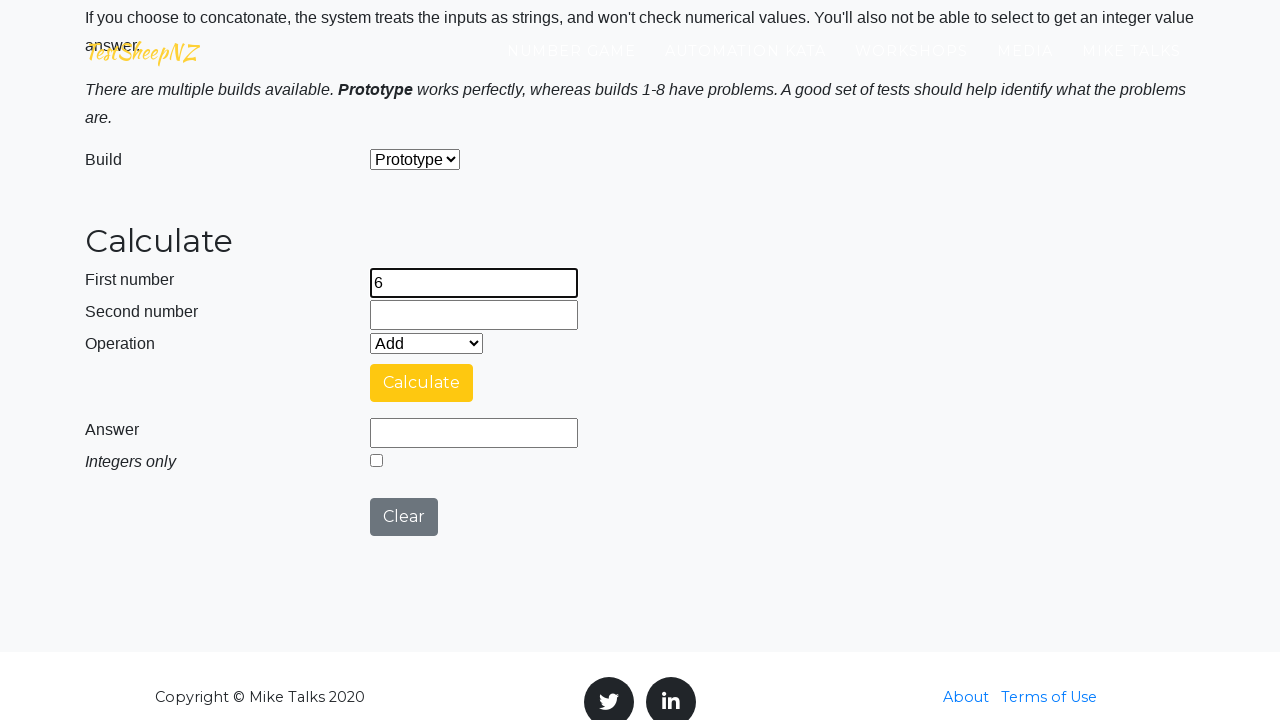

Filled second number field with '1.5' for build 7 on input[name='number2']
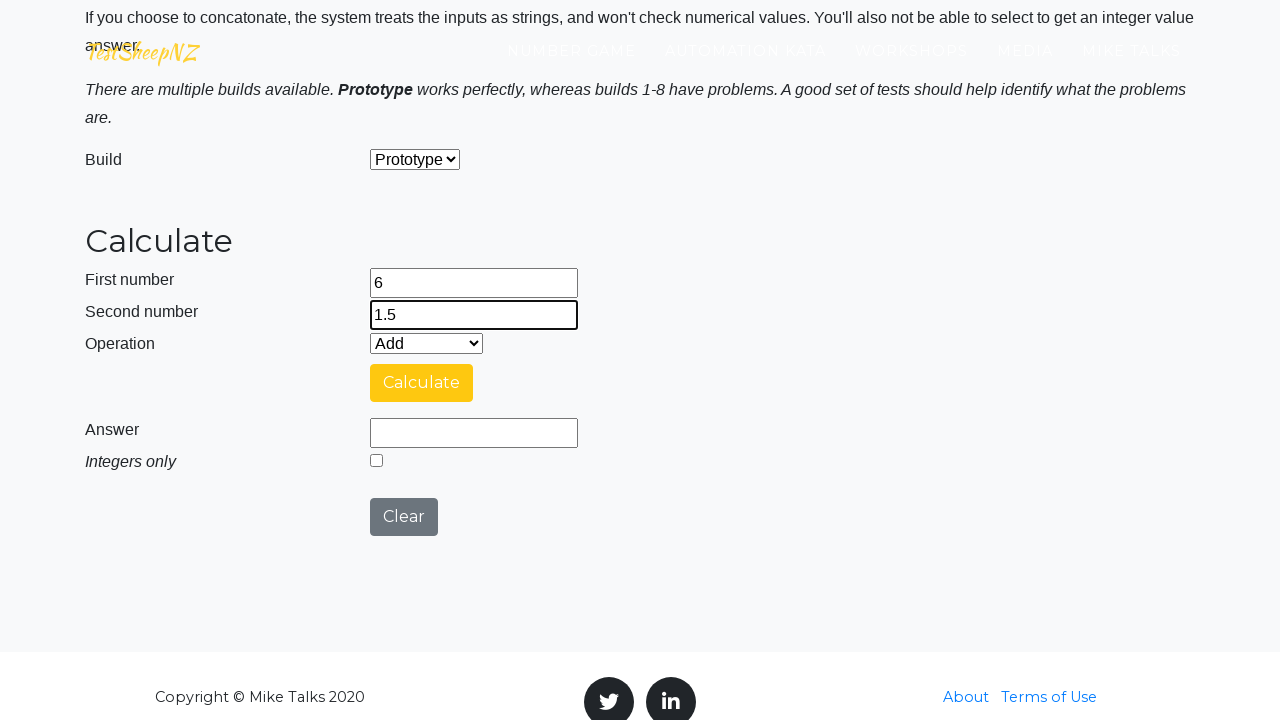

Selected prototype build 7 on select[name='selectBuild']
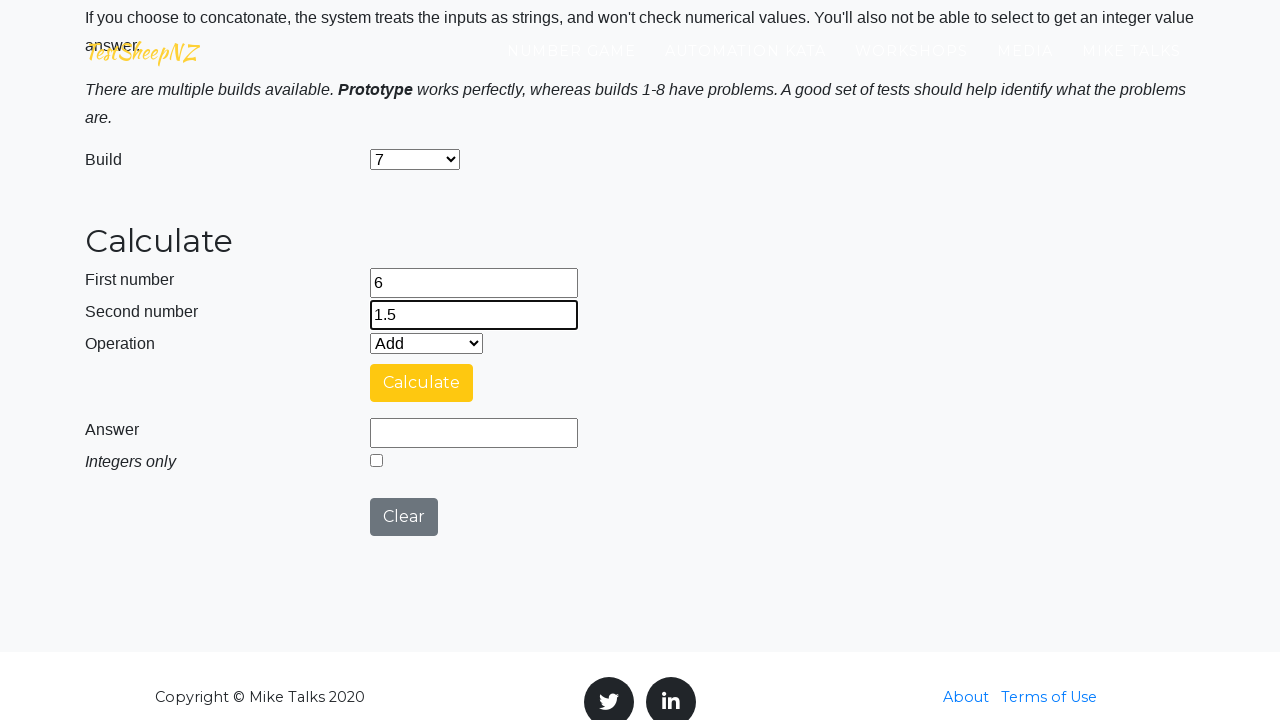

Selected concatenation operation for build 7 on select[name='selectOperation']
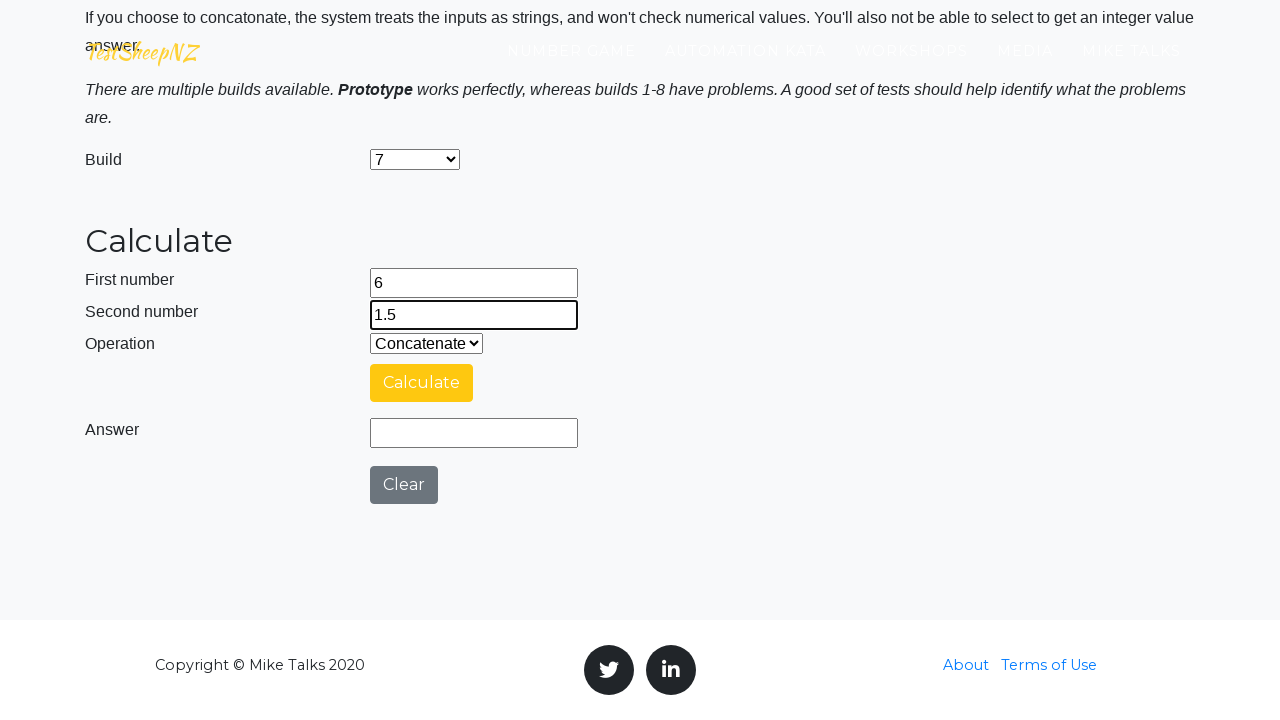

Clicked calculate button for build 7 at (422, 383) on #calculateButton
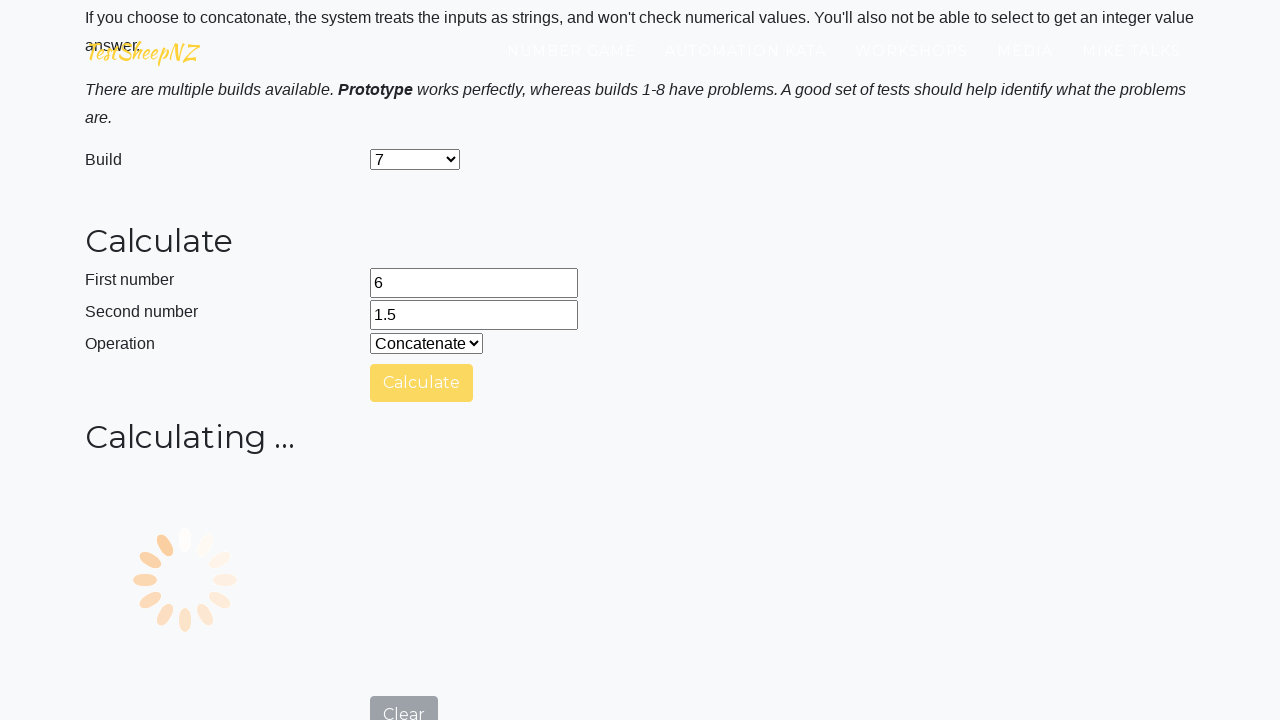

Result field displayed for build 7 - concatenation verified
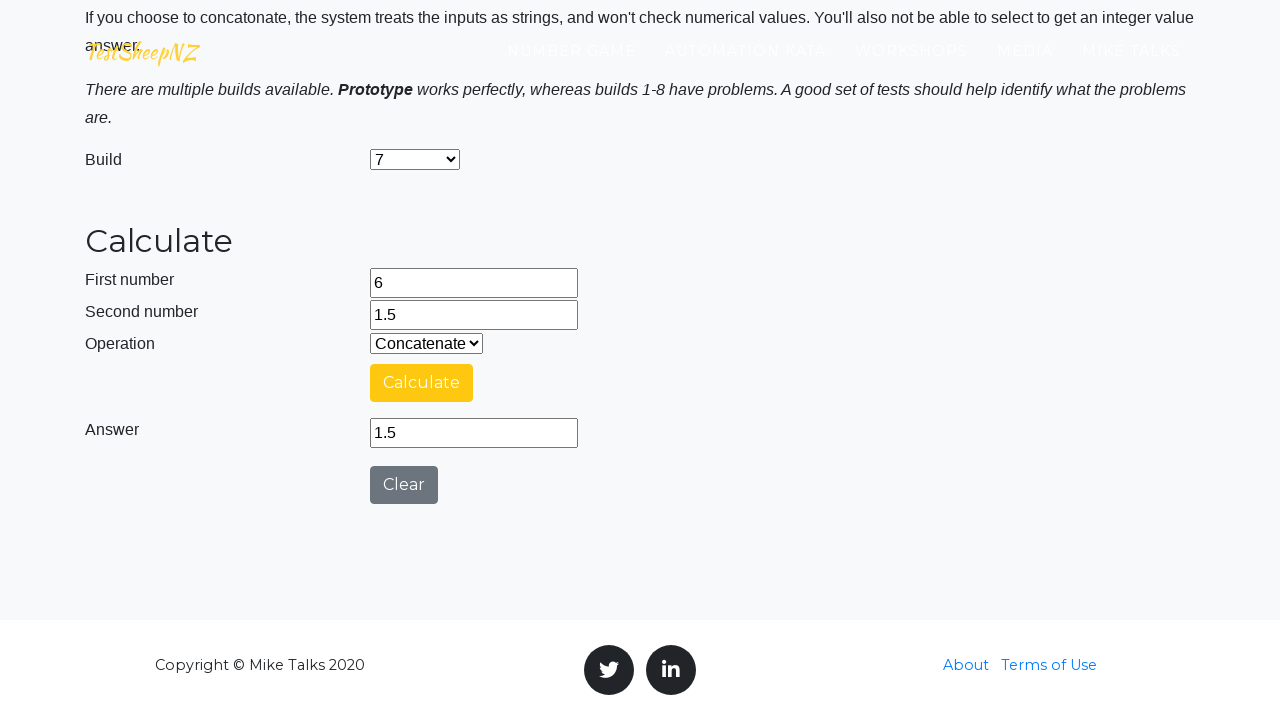

Reloaded page to prepare for build 8
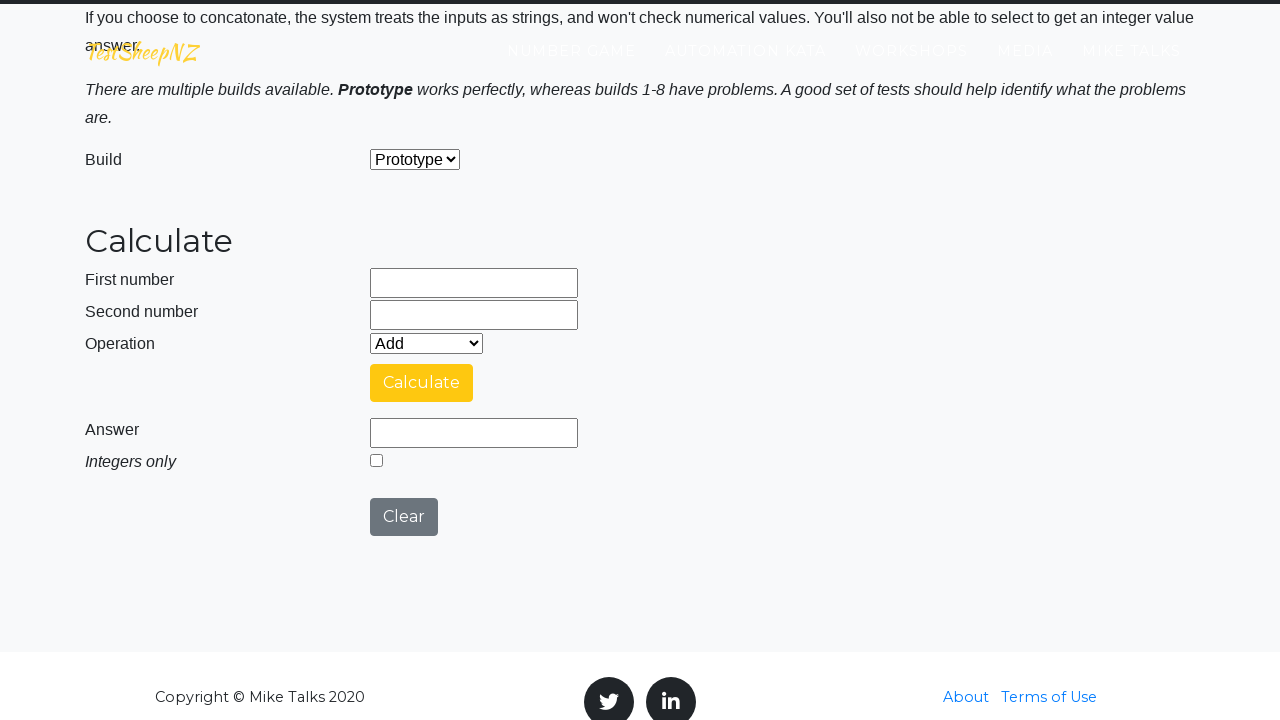

Filled first number field with '6' for build 8 on input[name='number1']
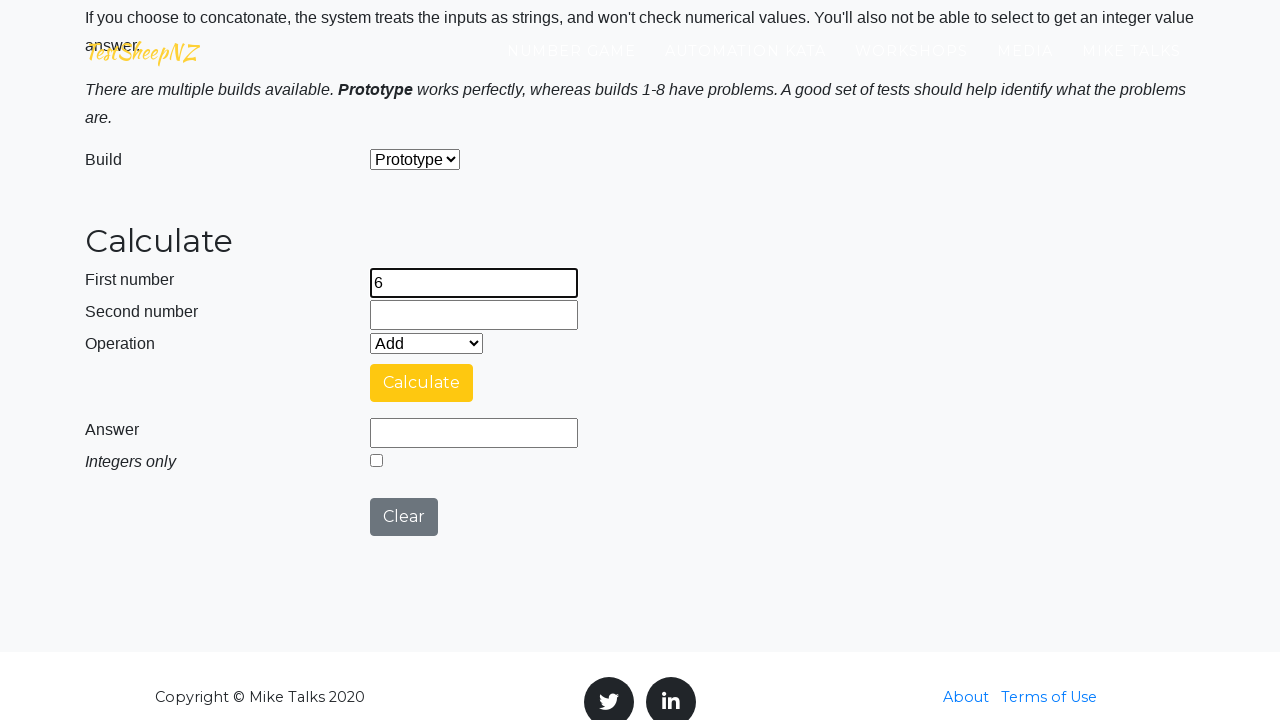

Filled second number field with '1.5' for build 8 on input[name='number2']
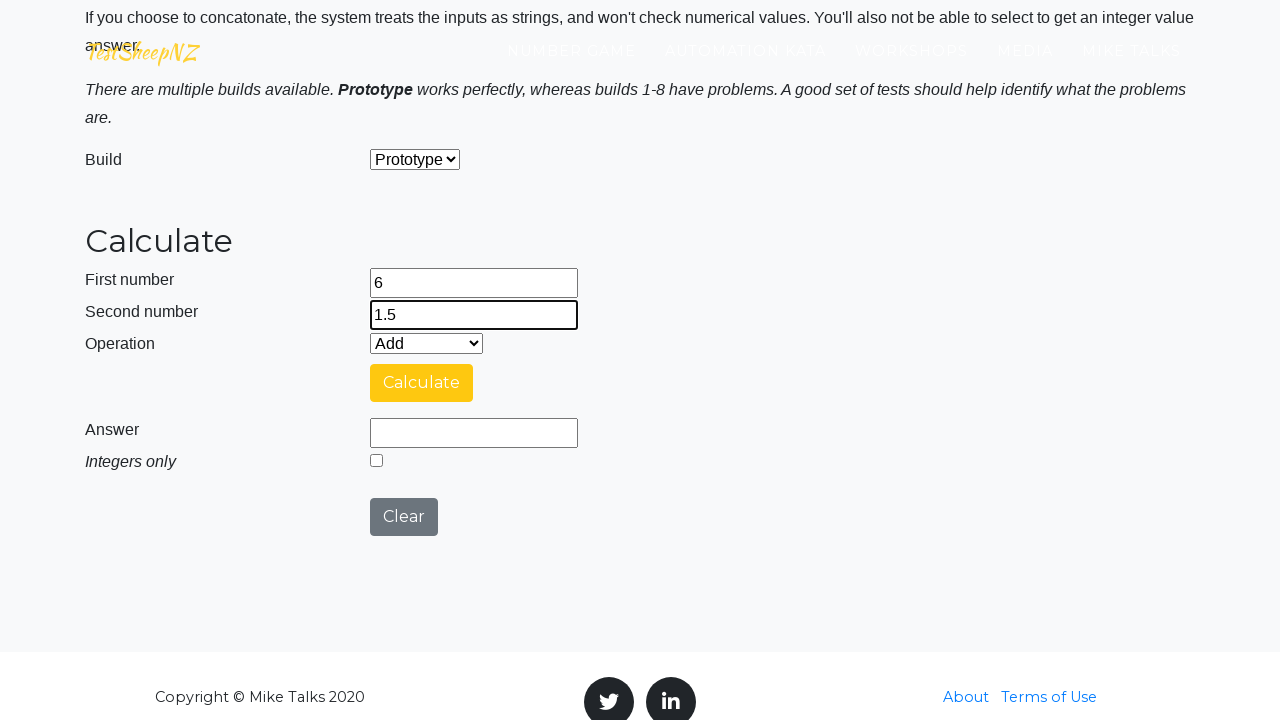

Selected prototype build 8 on select[name='selectBuild']
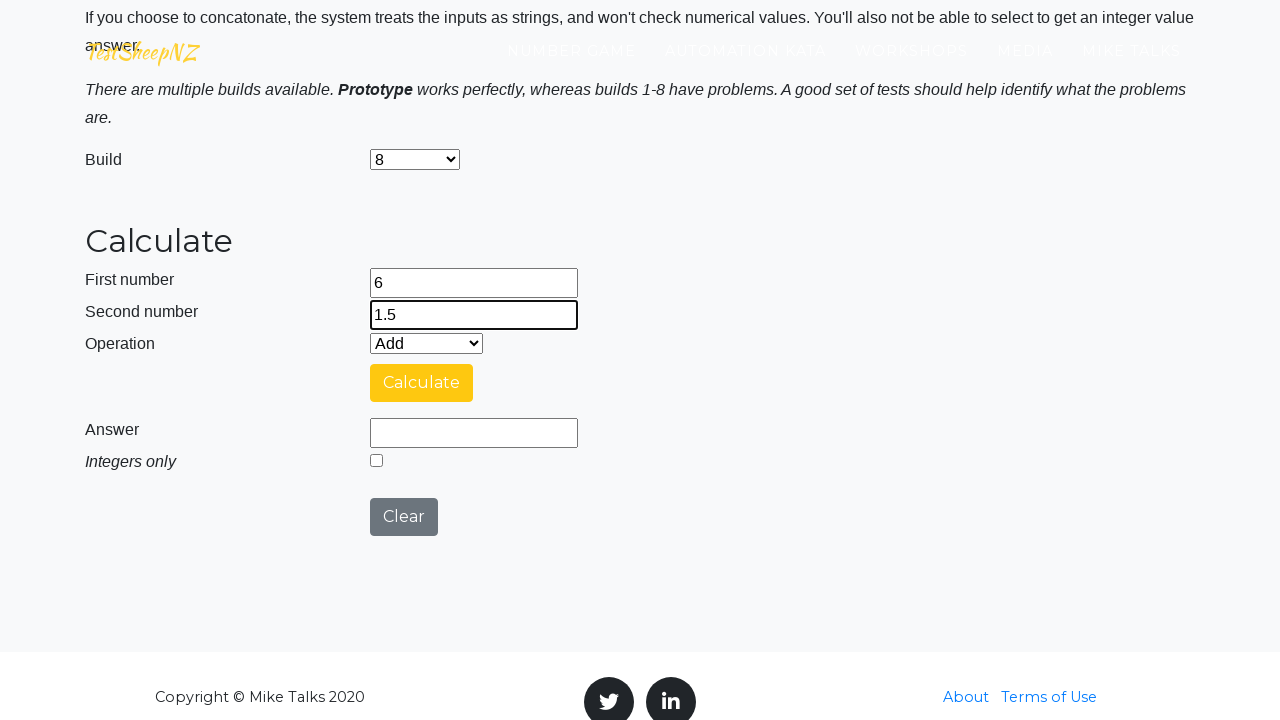

Selected concatenation operation for build 8 on select[name='selectOperation']
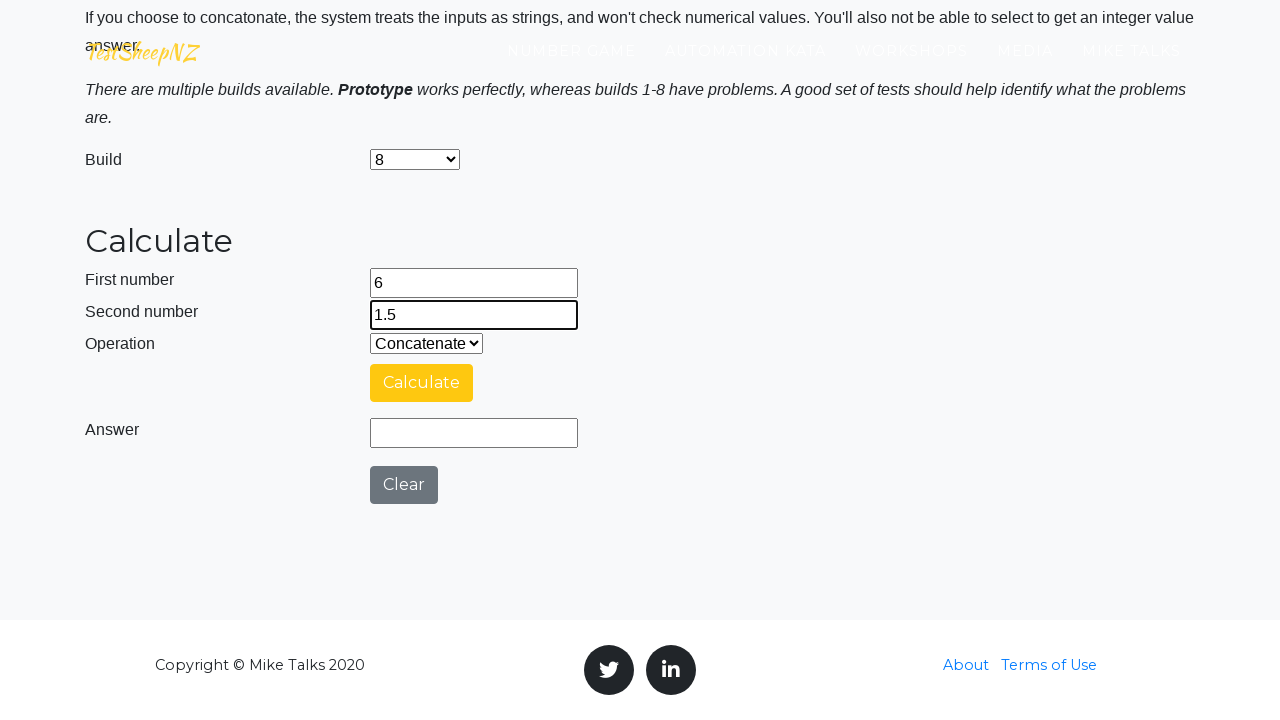

Clicked calculate button for build 8 at (422, 383) on #calculateButton
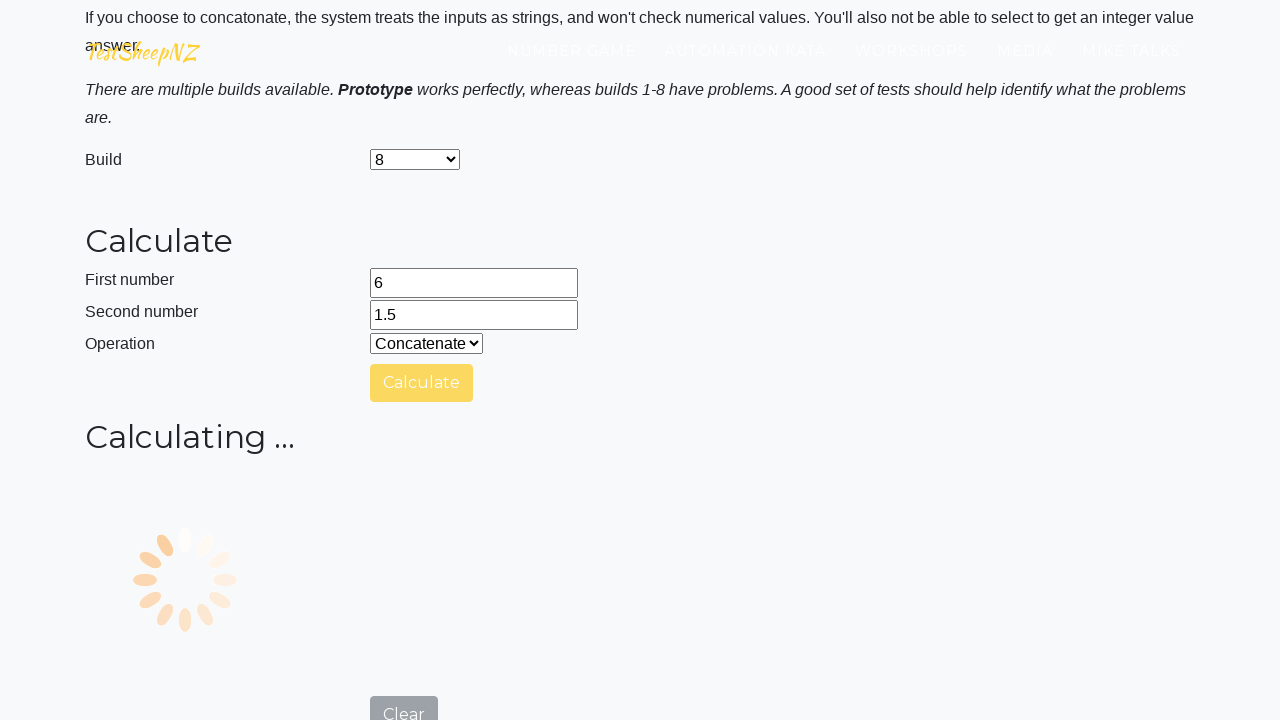

Result field displayed for build 8 - concatenation verified
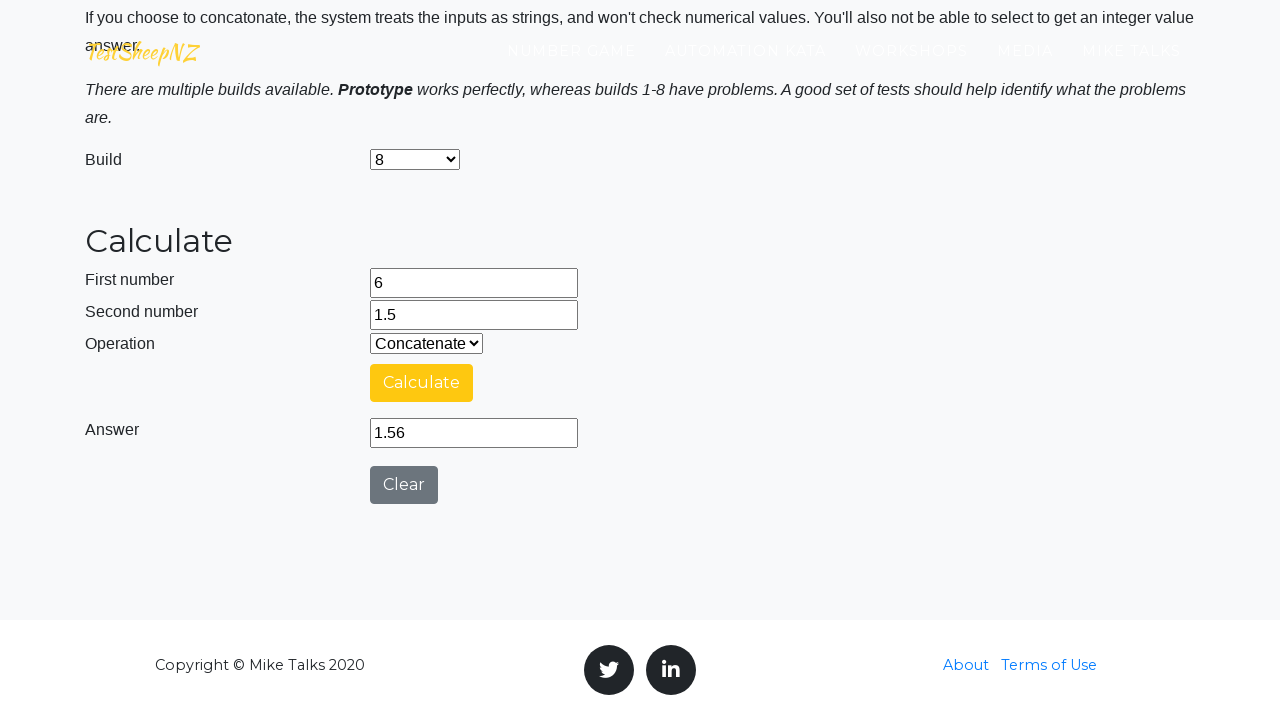

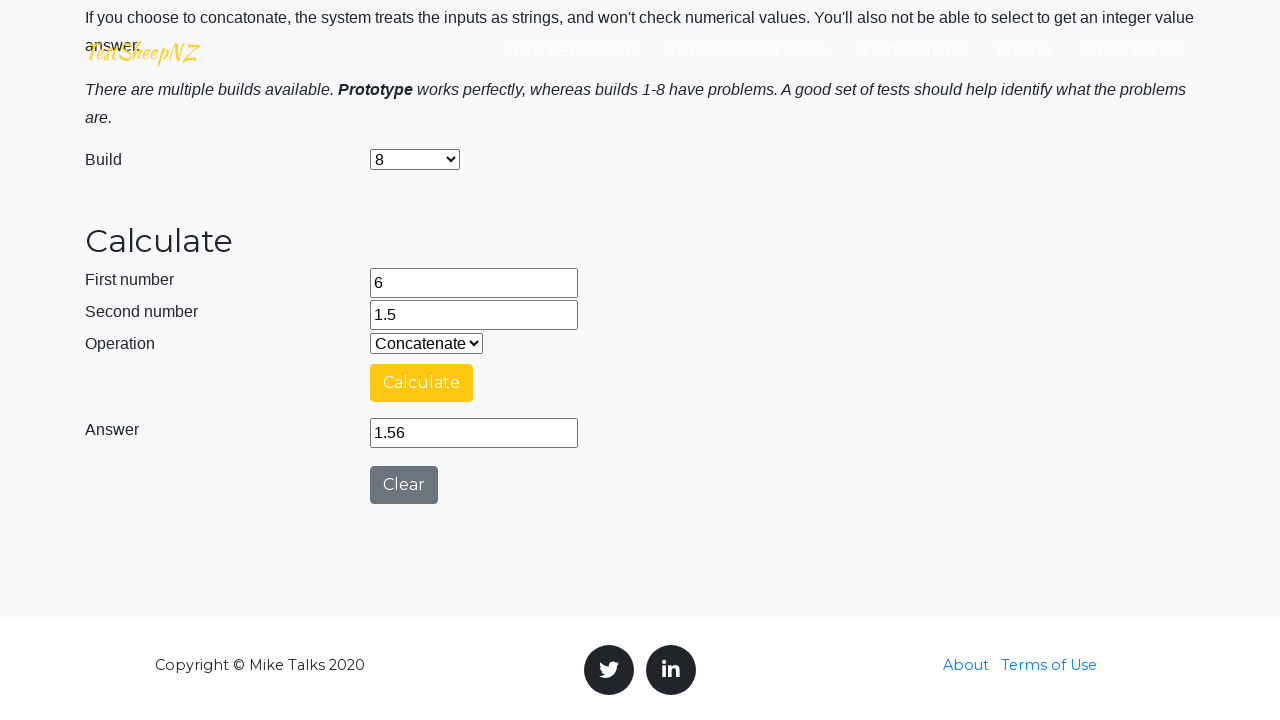